Automates playing the 2048 game by repeatedly sending arrow key presses (up, down, right, left) to move tiles on the game board.

Starting URL: https://gabrielecirulli.github.io/2048/

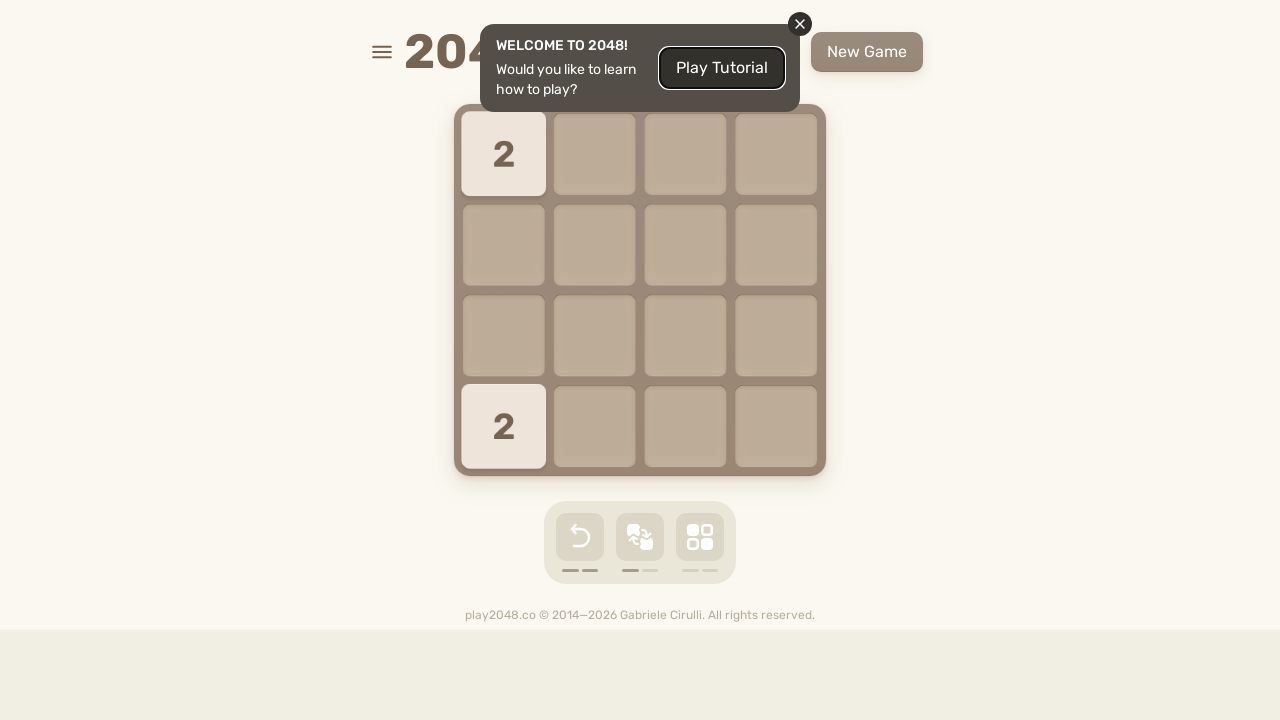

Pressed ArrowUp to move tiles up on html
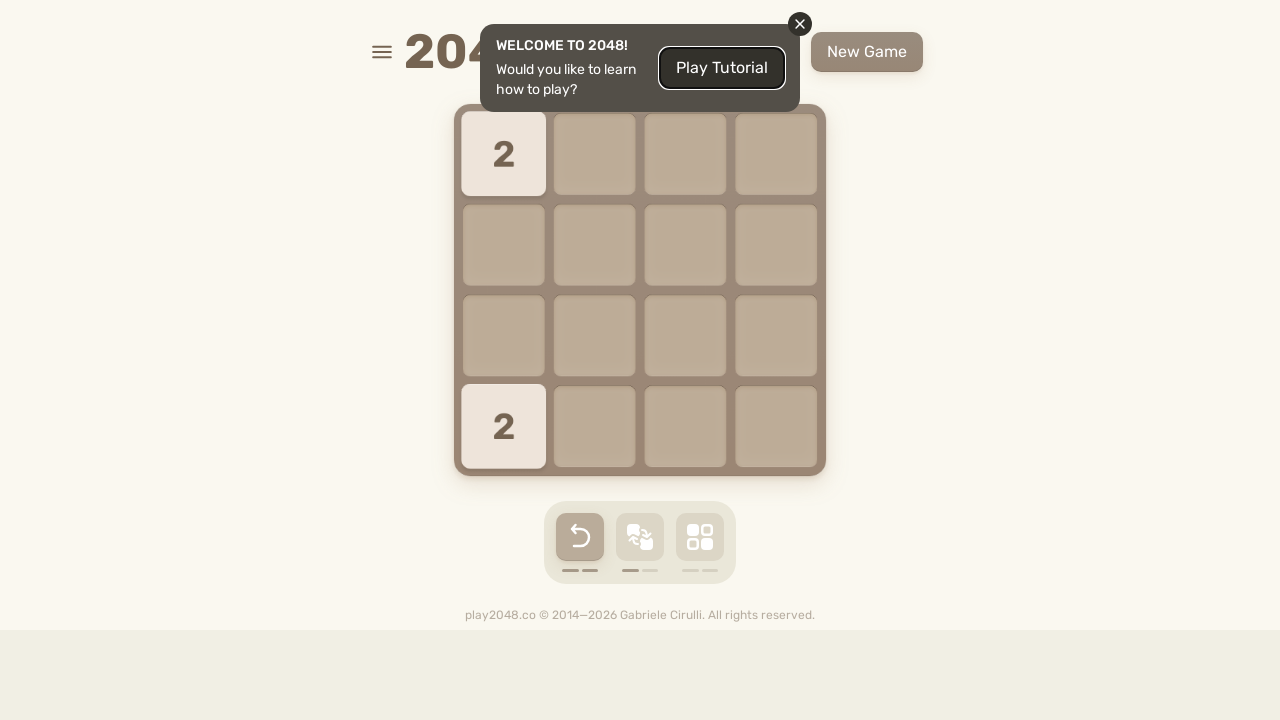

Pressed ArrowDown to move tiles down on html
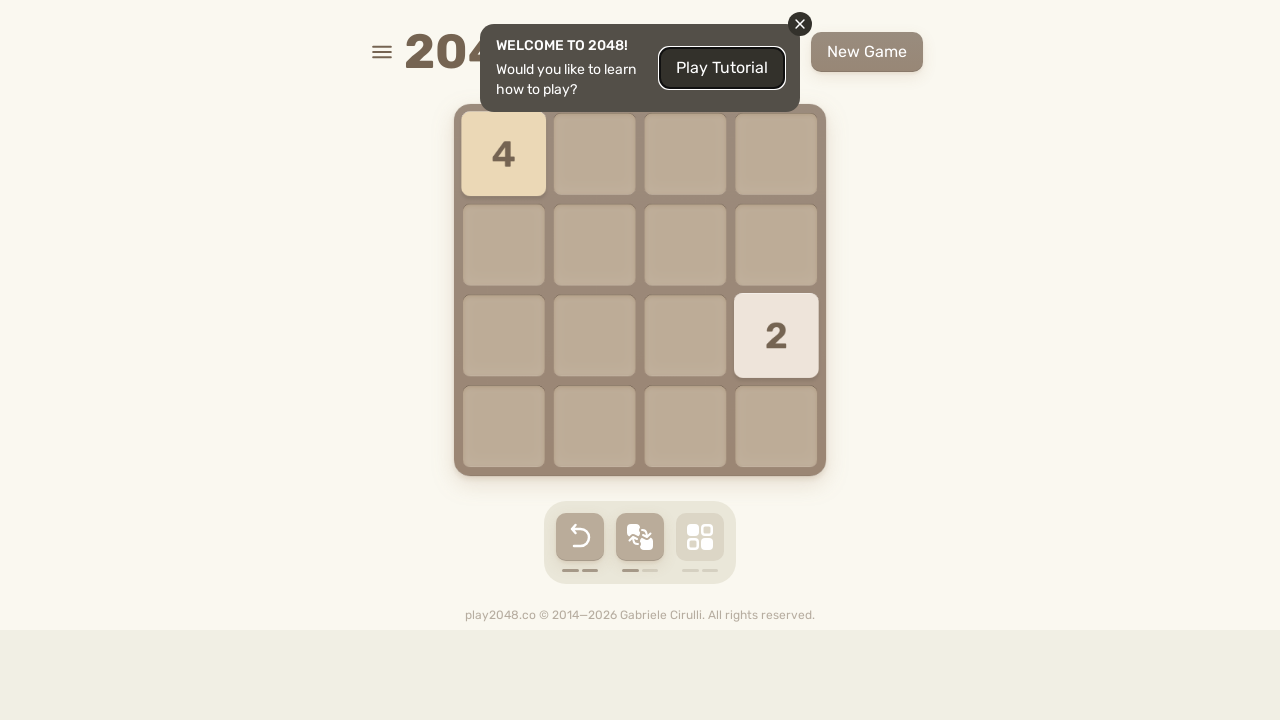

Pressed ArrowRight to move tiles right on html
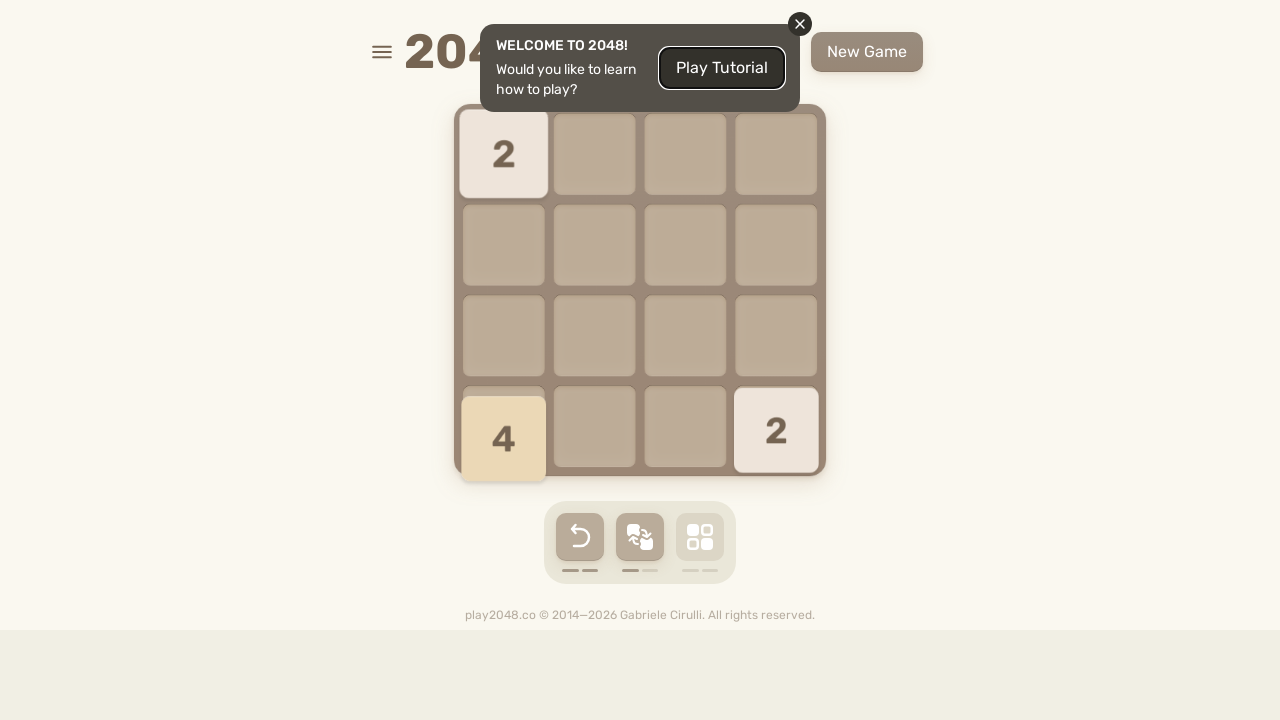

Pressed ArrowLeft to move tiles left on html
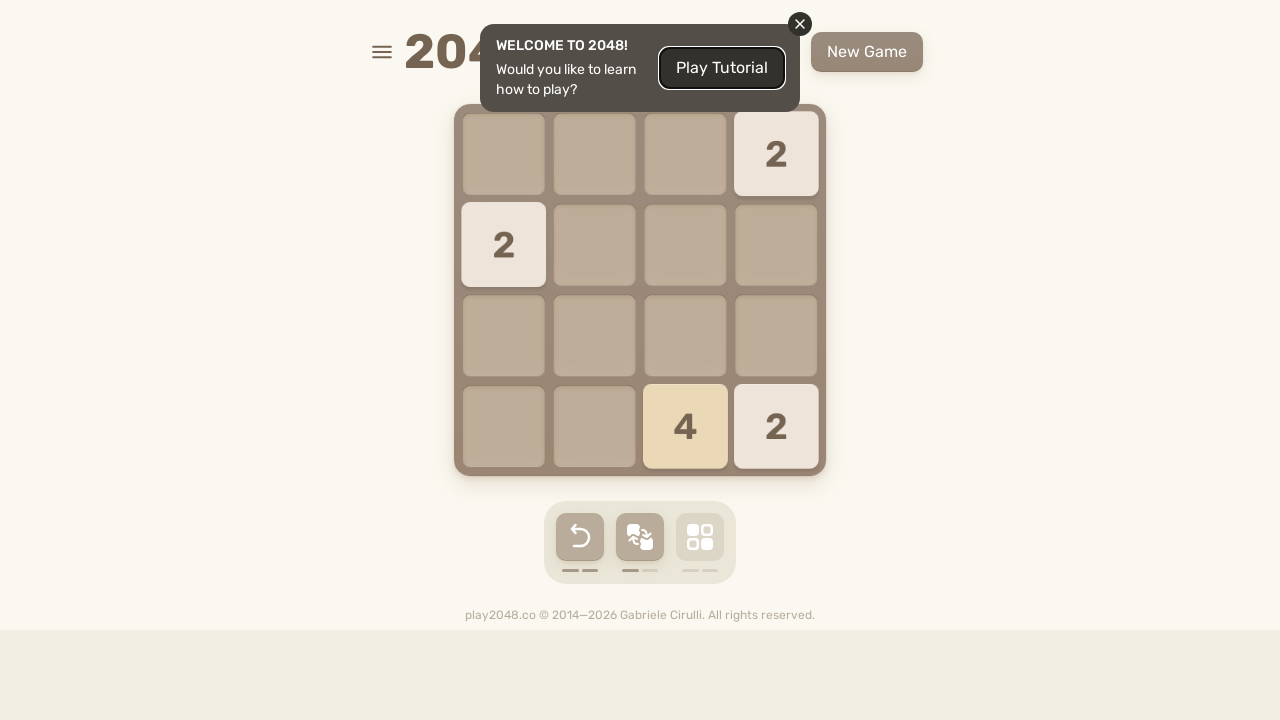

Pressed ArrowUp to move tiles up on html
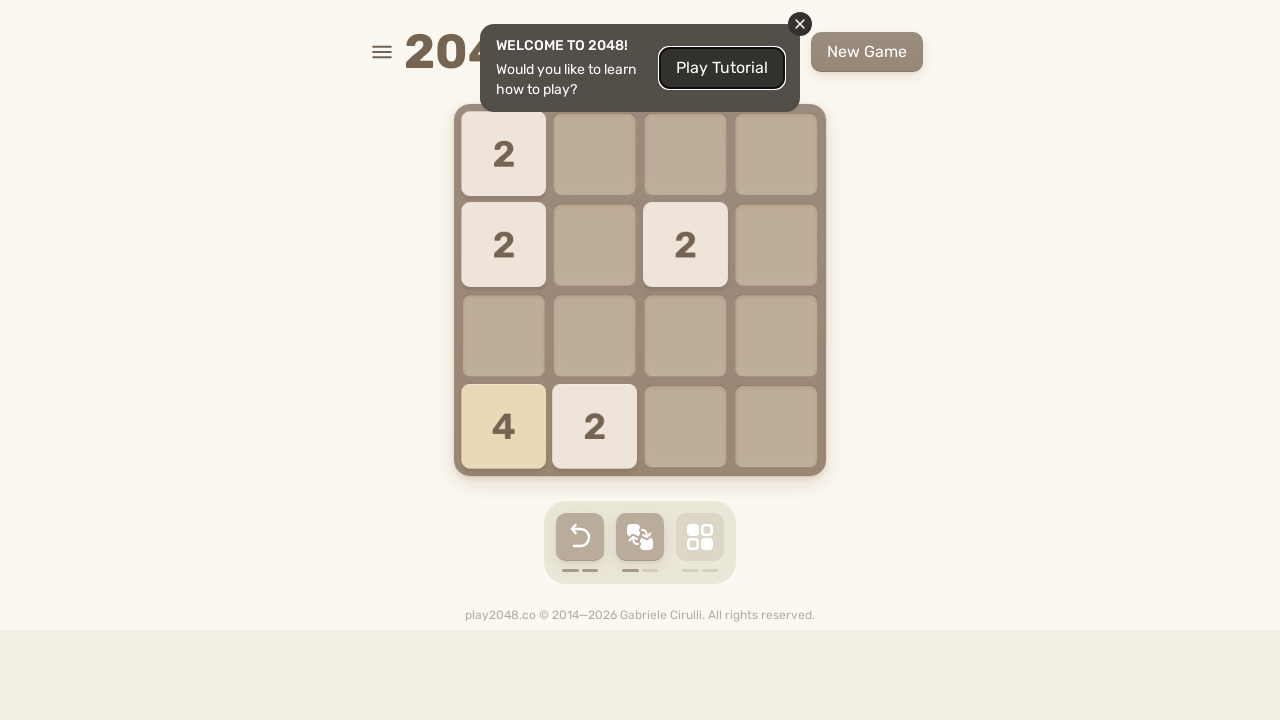

Pressed ArrowDown to move tiles down on html
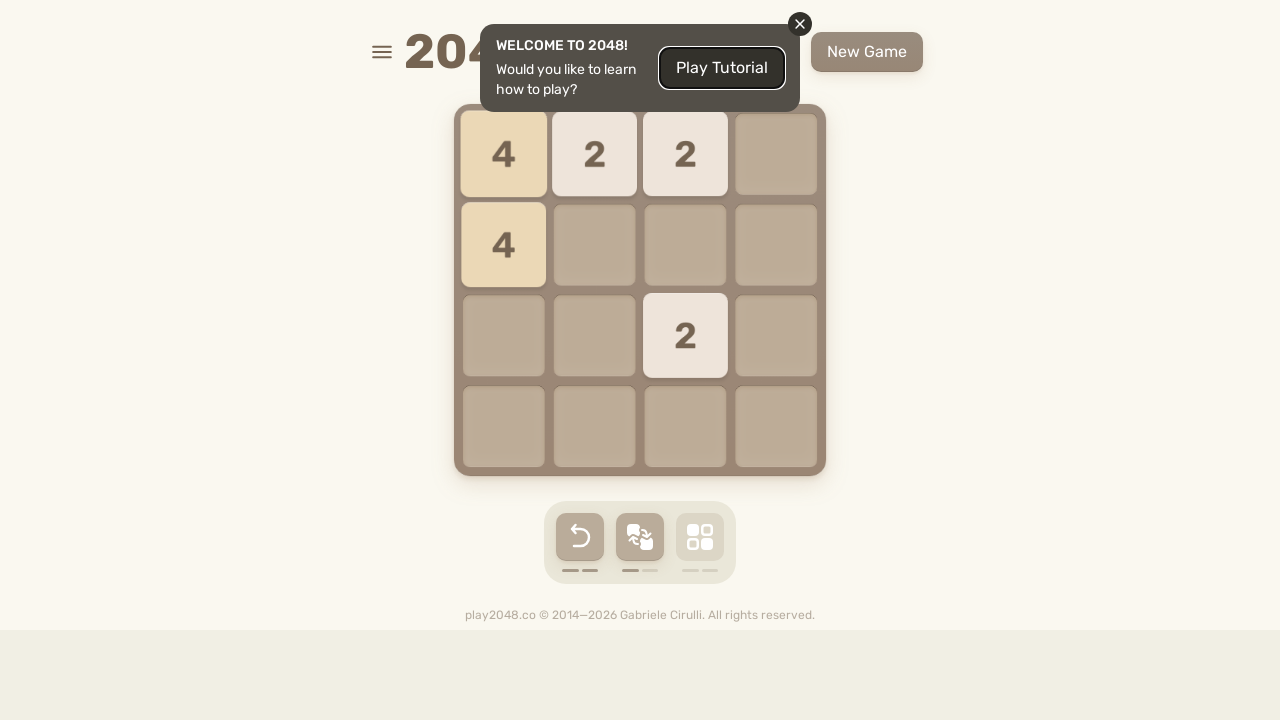

Pressed ArrowRight to move tiles right on html
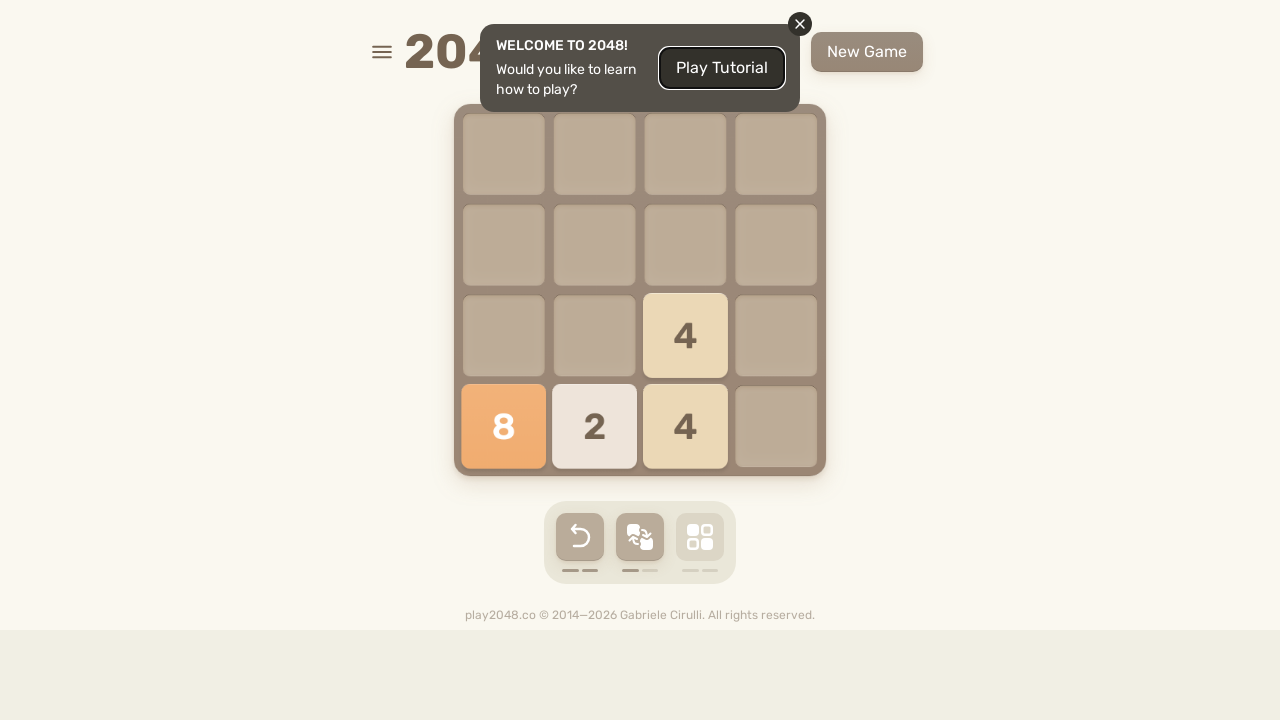

Pressed ArrowLeft to move tiles left on html
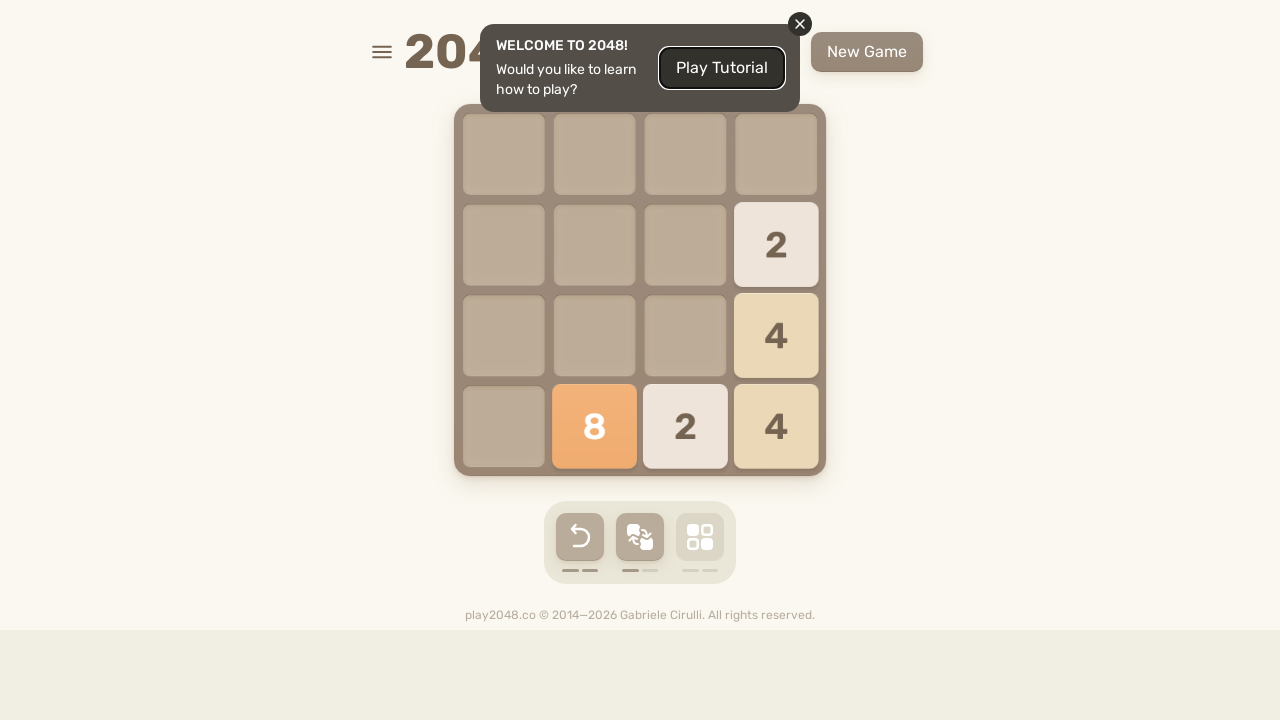

Pressed ArrowUp to move tiles up on html
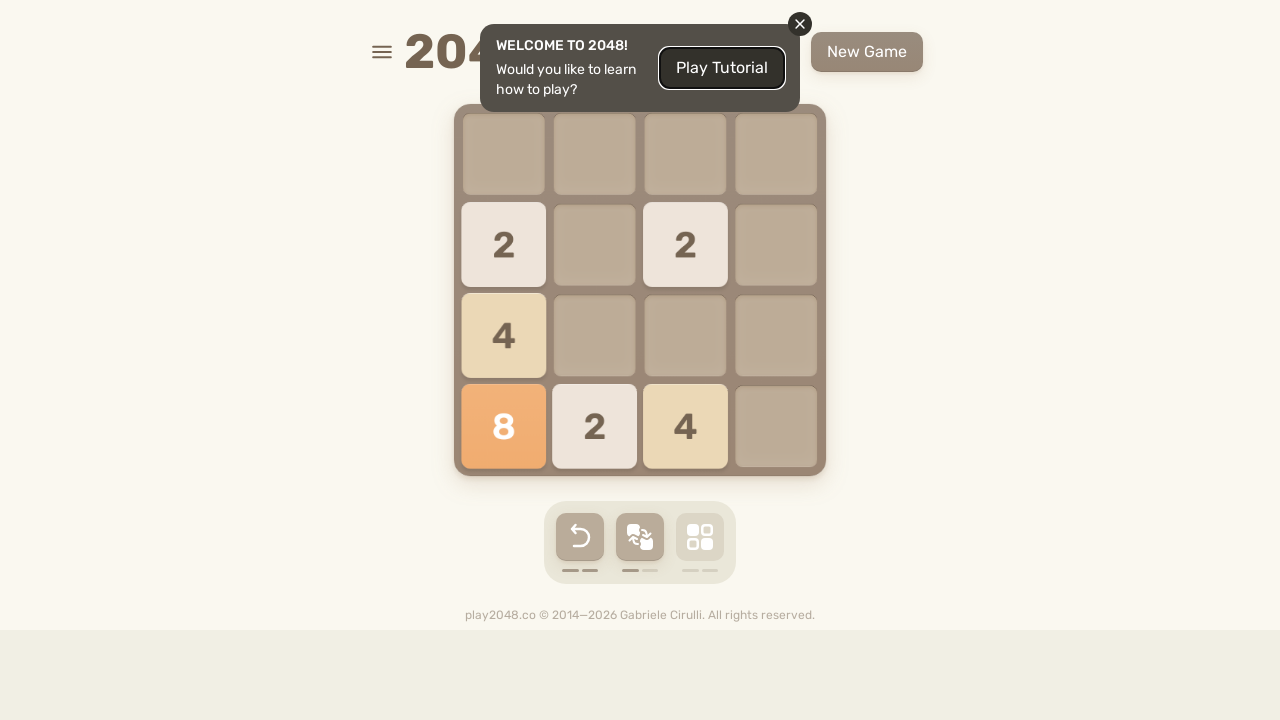

Pressed ArrowDown to move tiles down on html
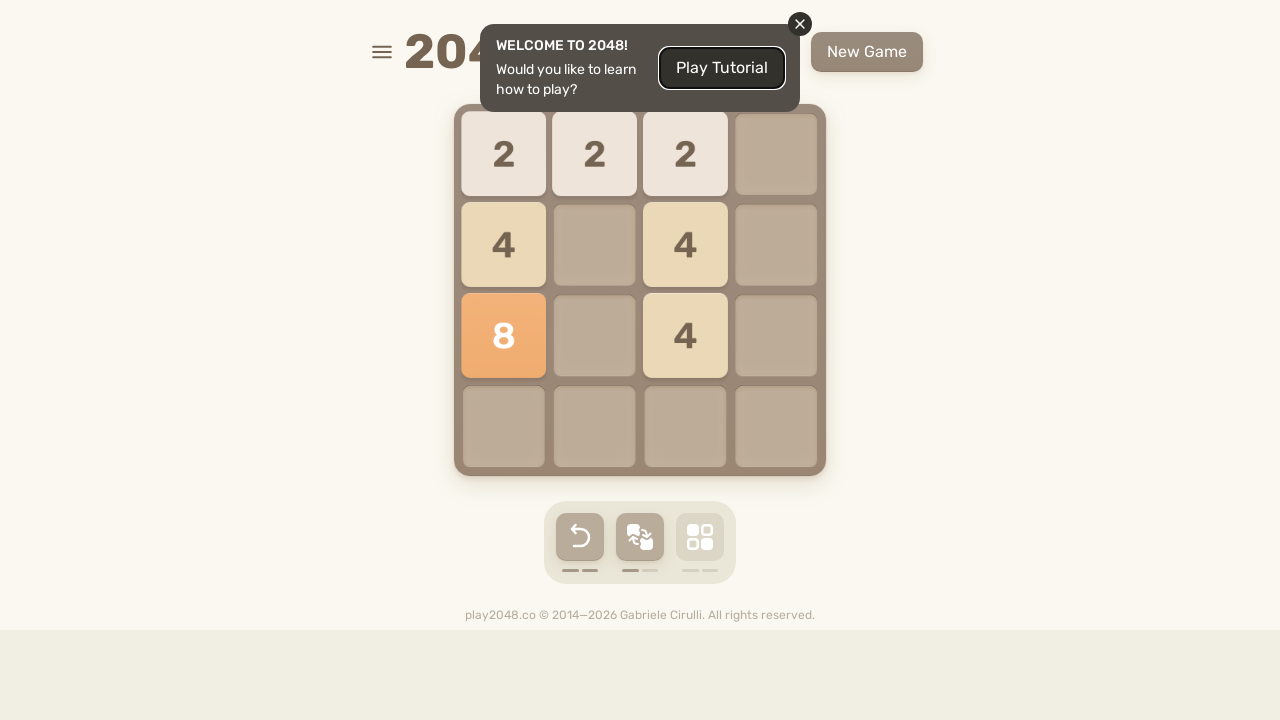

Pressed ArrowRight to move tiles right on html
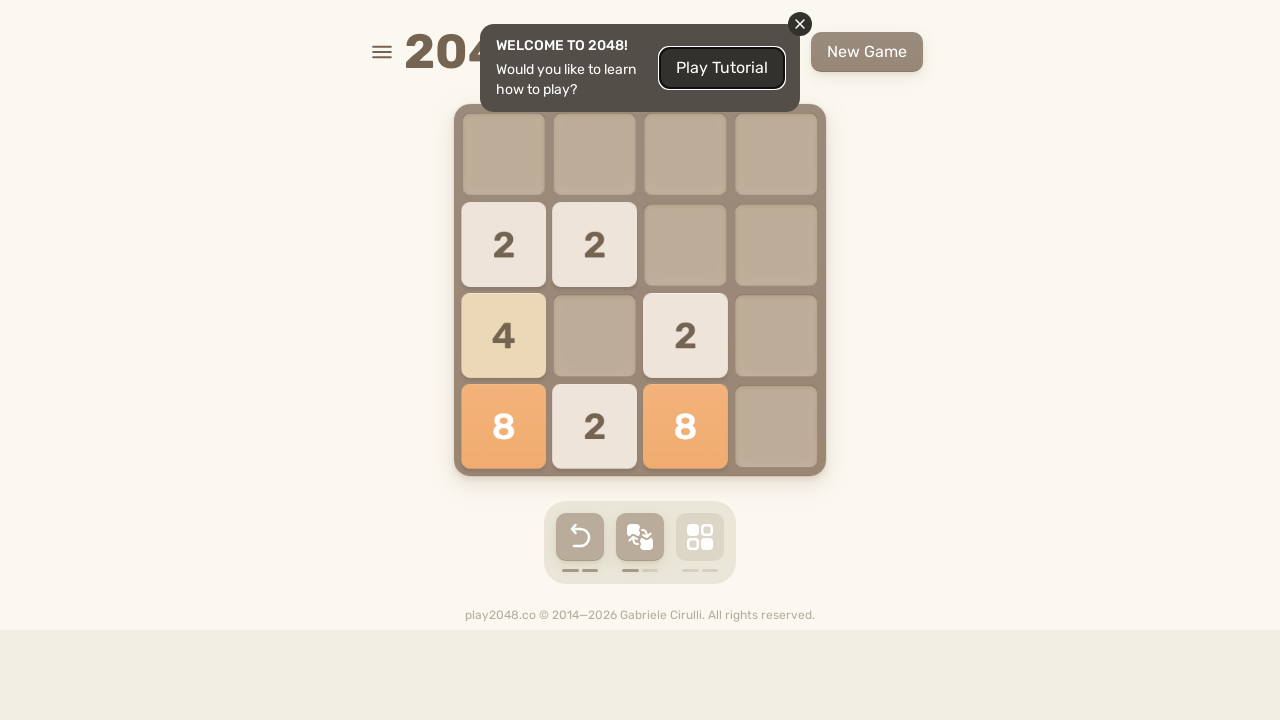

Pressed ArrowLeft to move tiles left on html
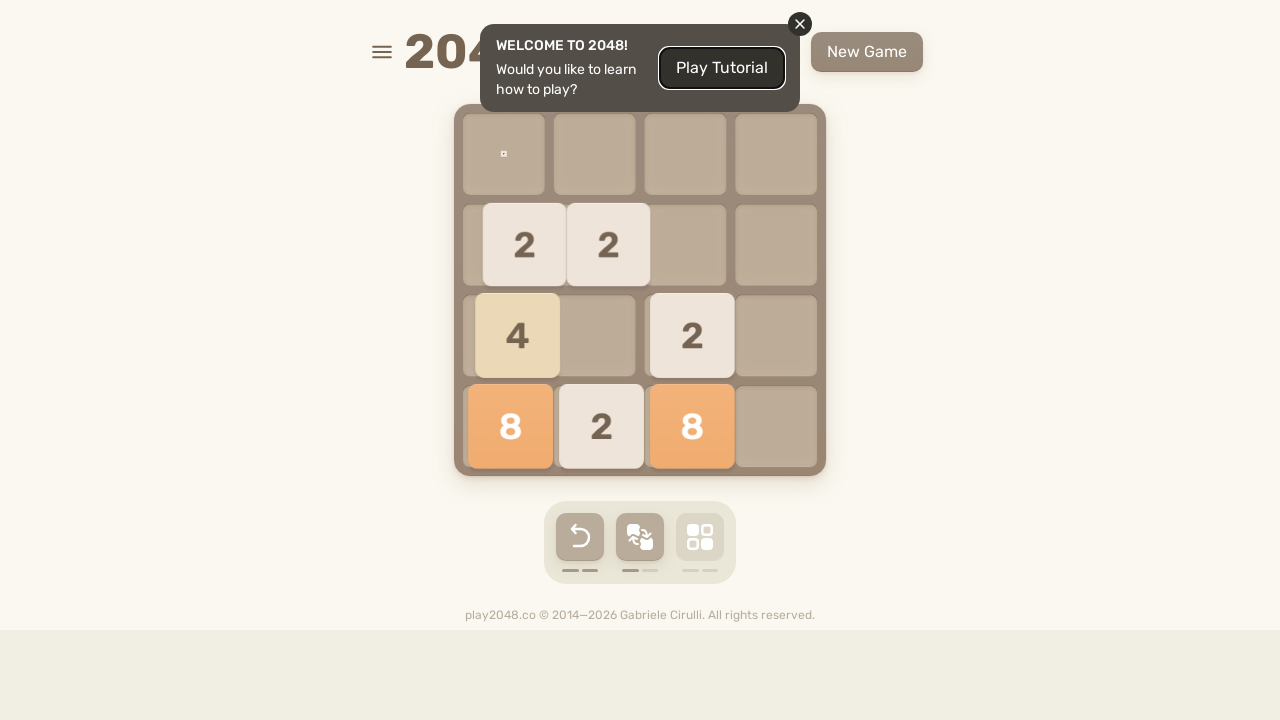

Pressed ArrowUp to move tiles up on html
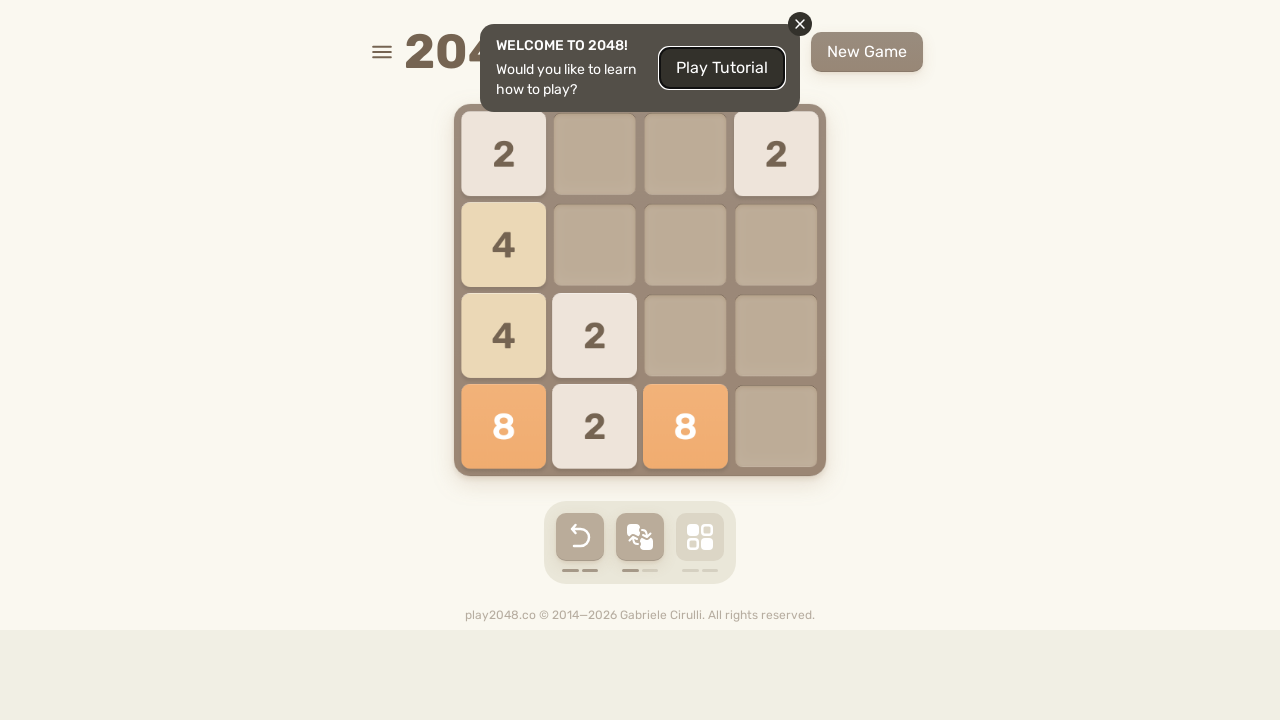

Pressed ArrowDown to move tiles down on html
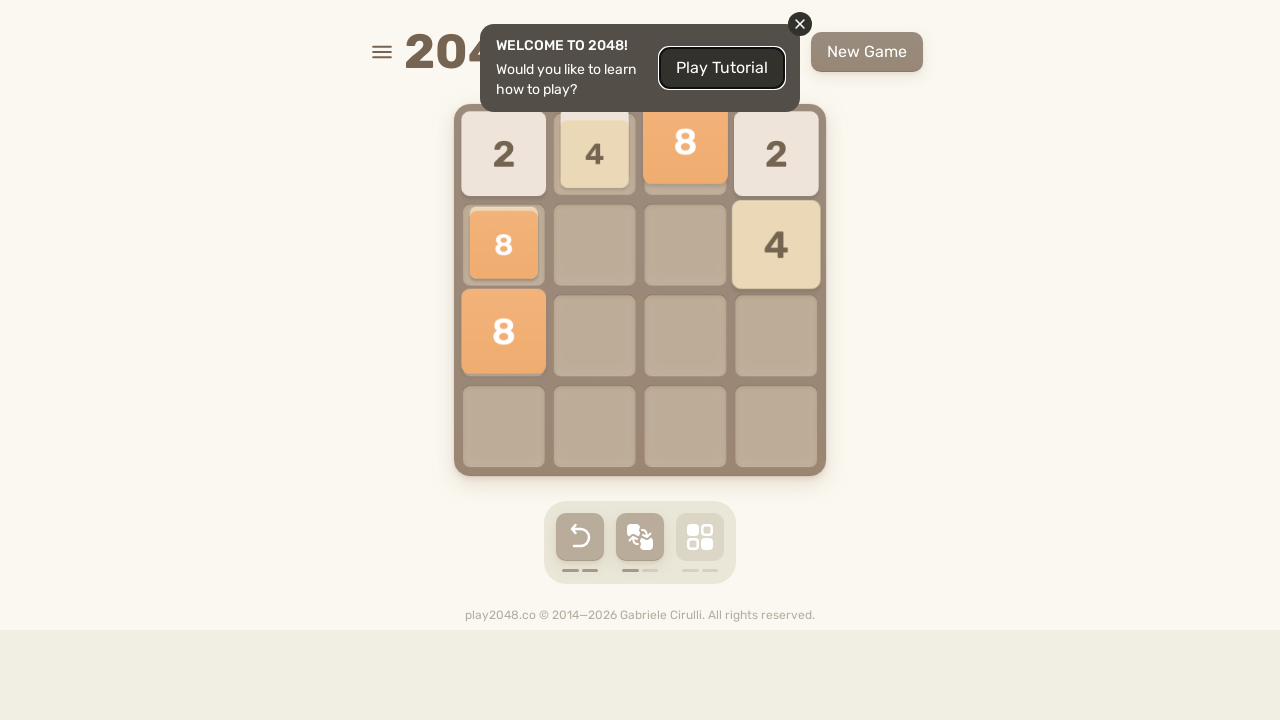

Pressed ArrowRight to move tiles right on html
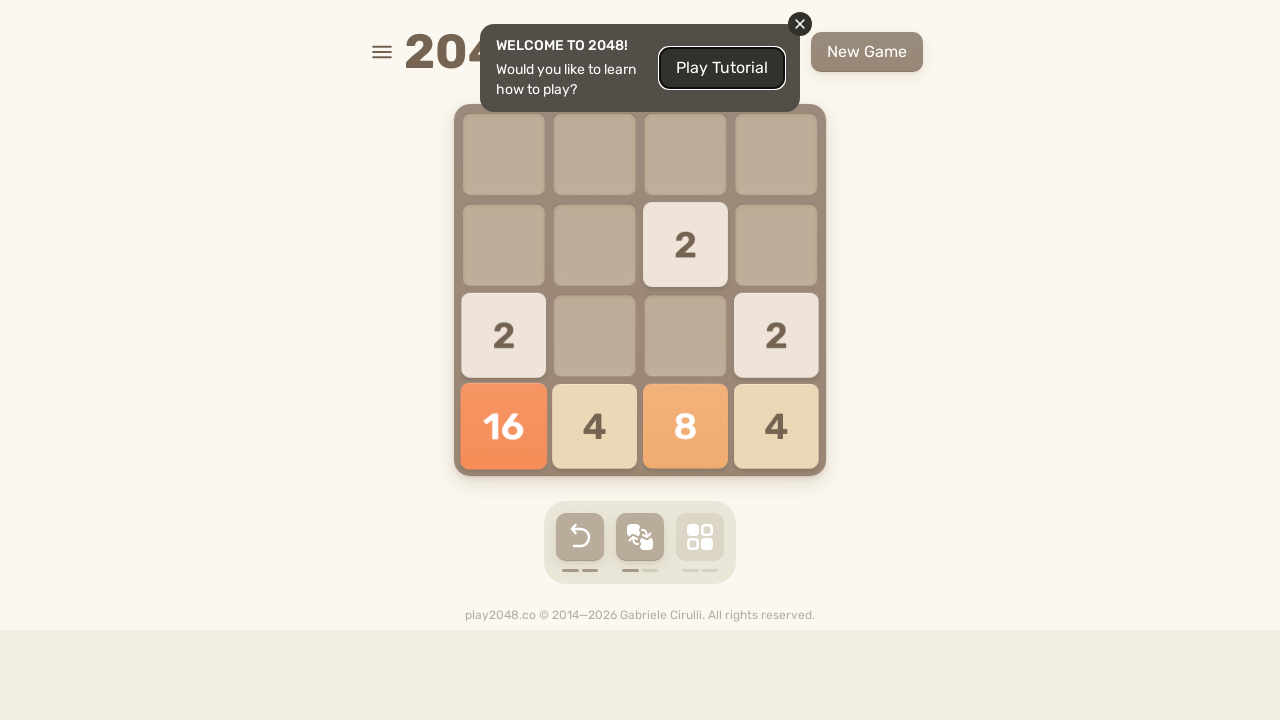

Pressed ArrowLeft to move tiles left on html
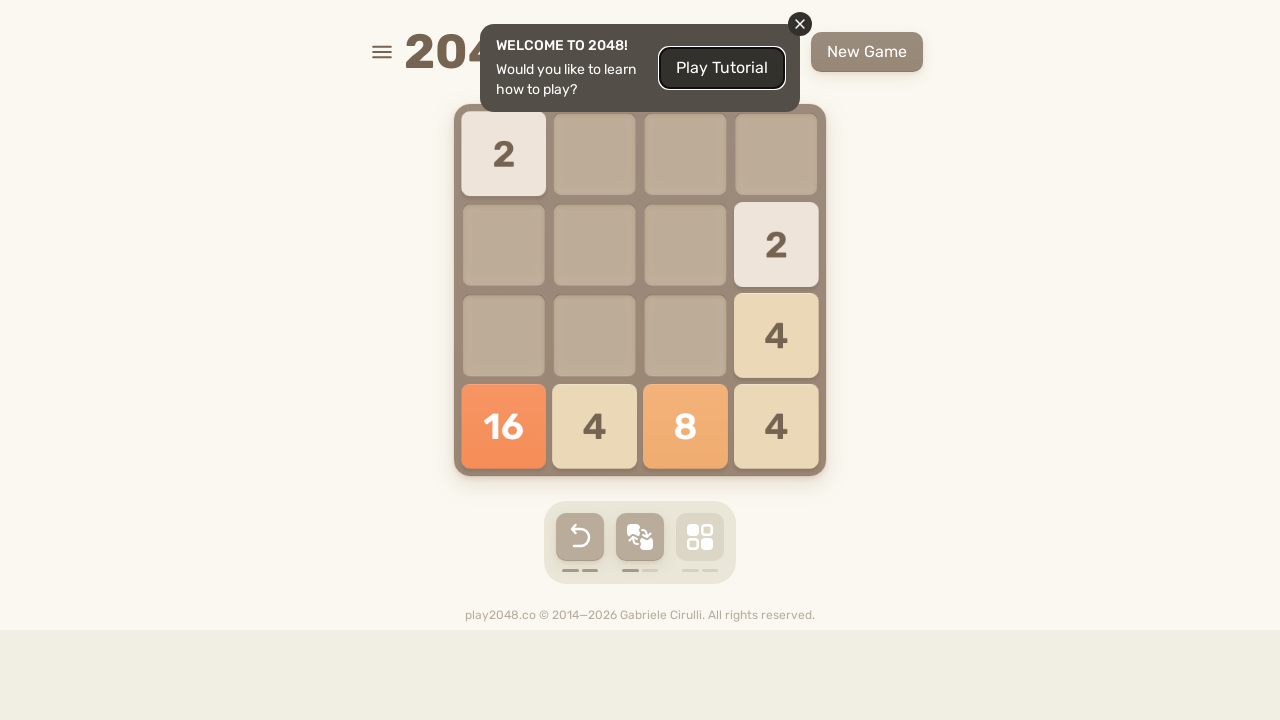

Pressed ArrowUp to move tiles up on html
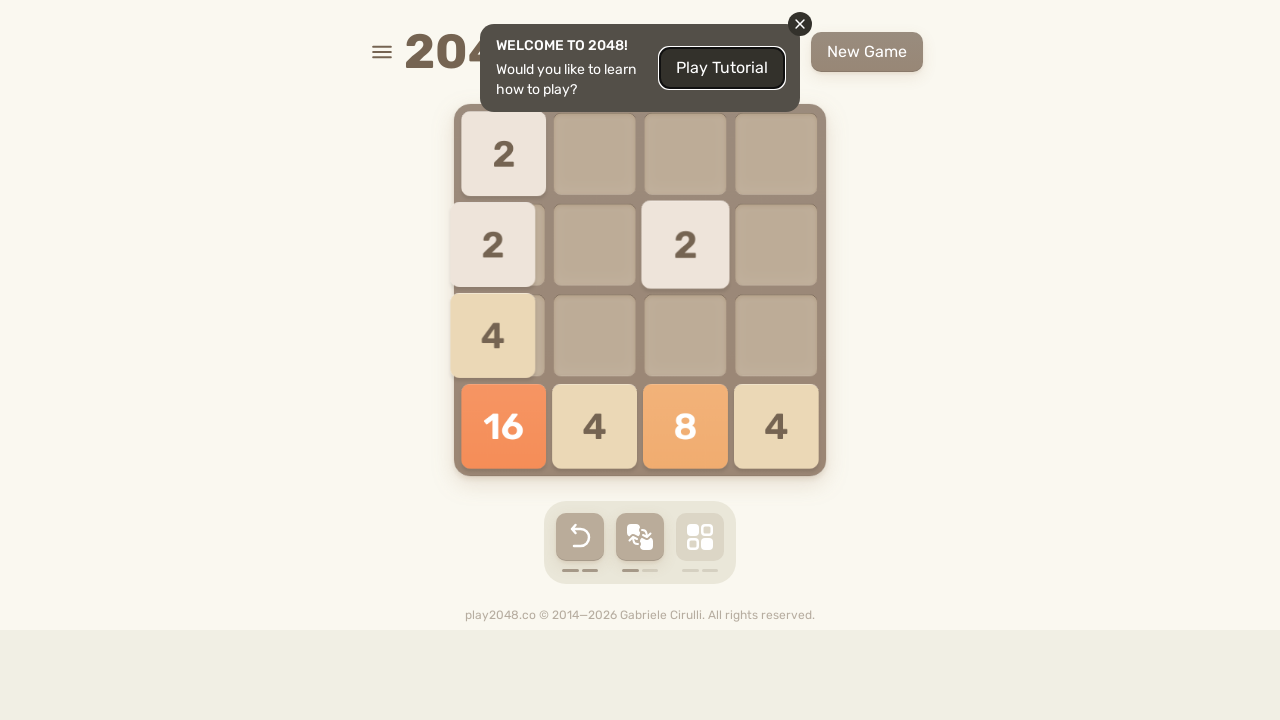

Pressed ArrowDown to move tiles down on html
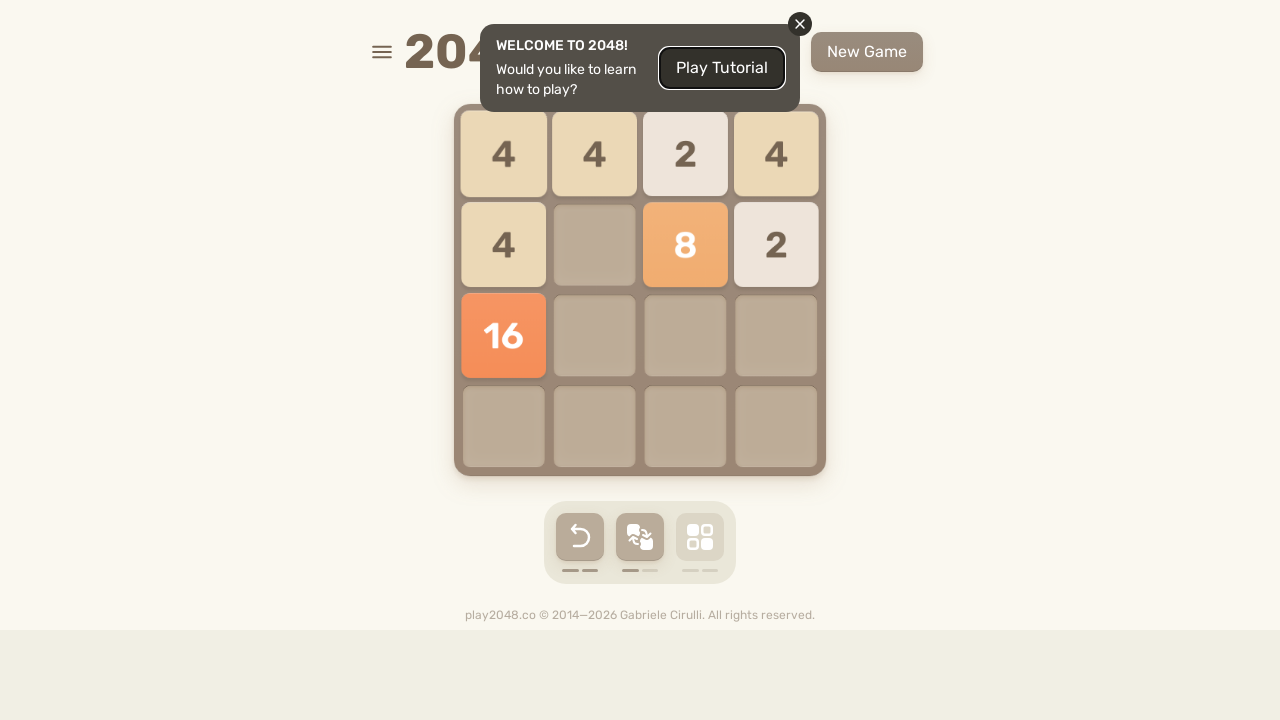

Pressed ArrowRight to move tiles right on html
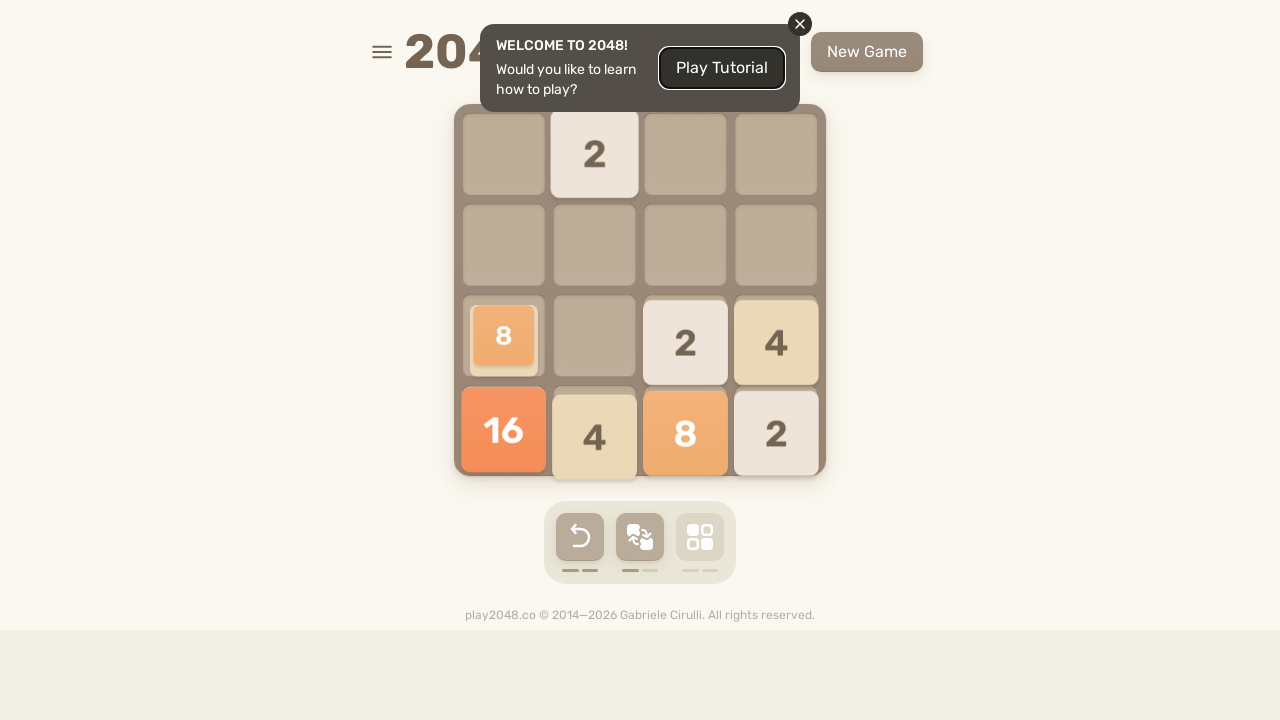

Pressed ArrowLeft to move tiles left on html
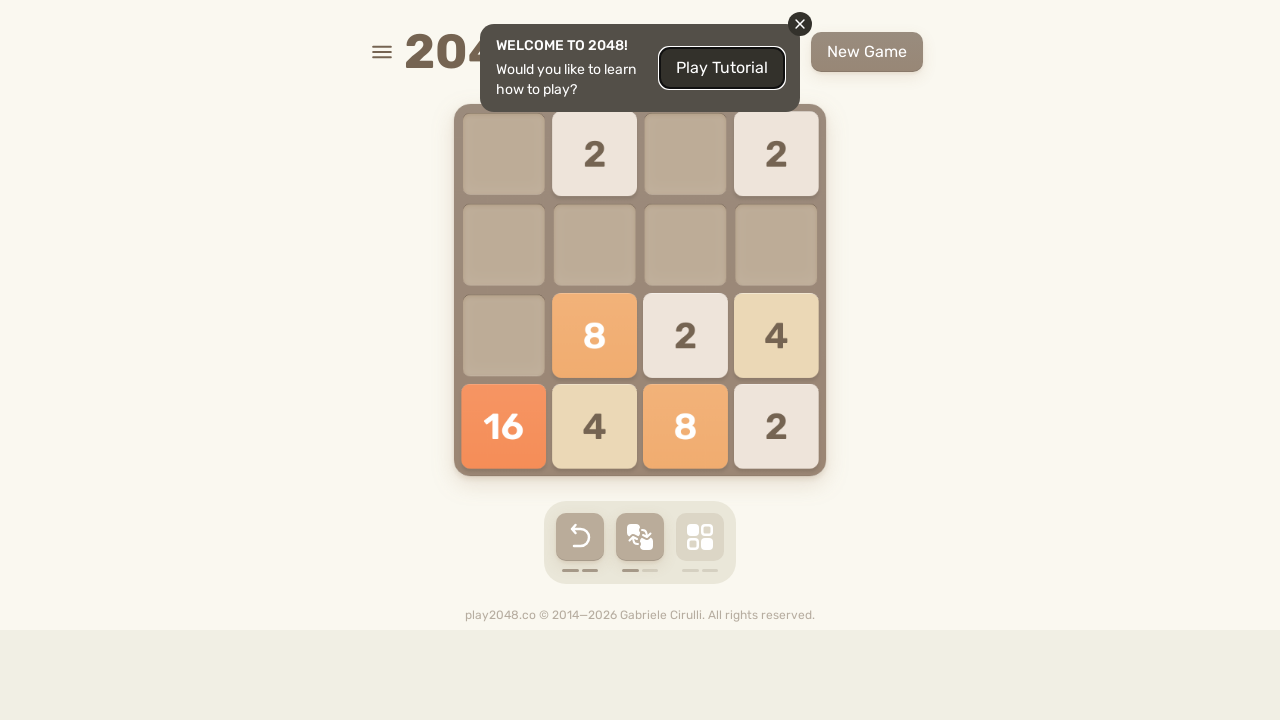

Pressed ArrowUp to move tiles up on html
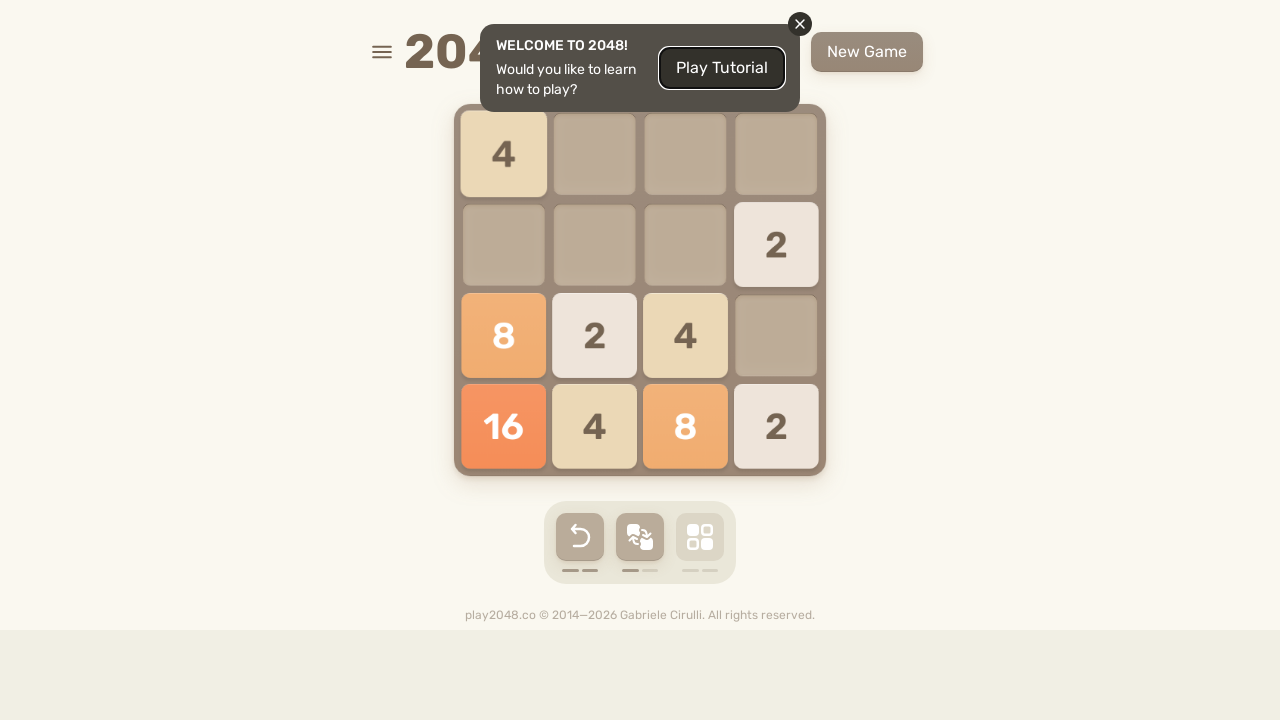

Pressed ArrowDown to move tiles down on html
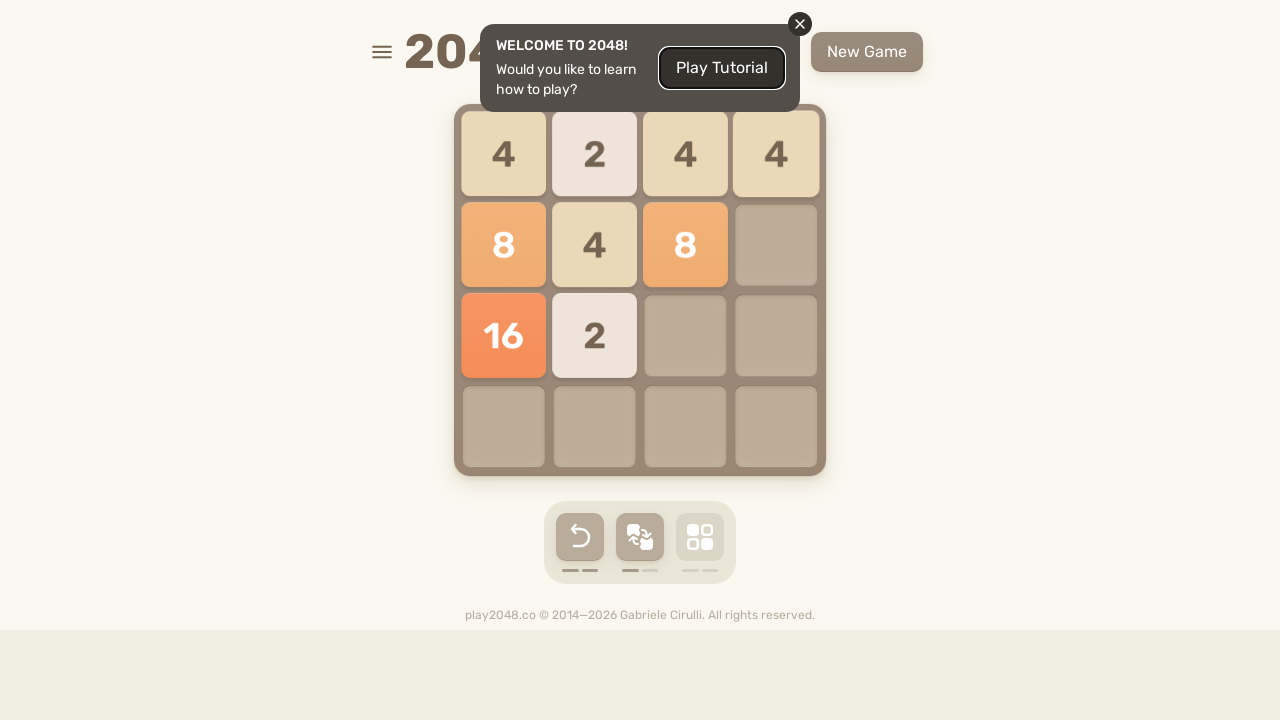

Pressed ArrowRight to move tiles right on html
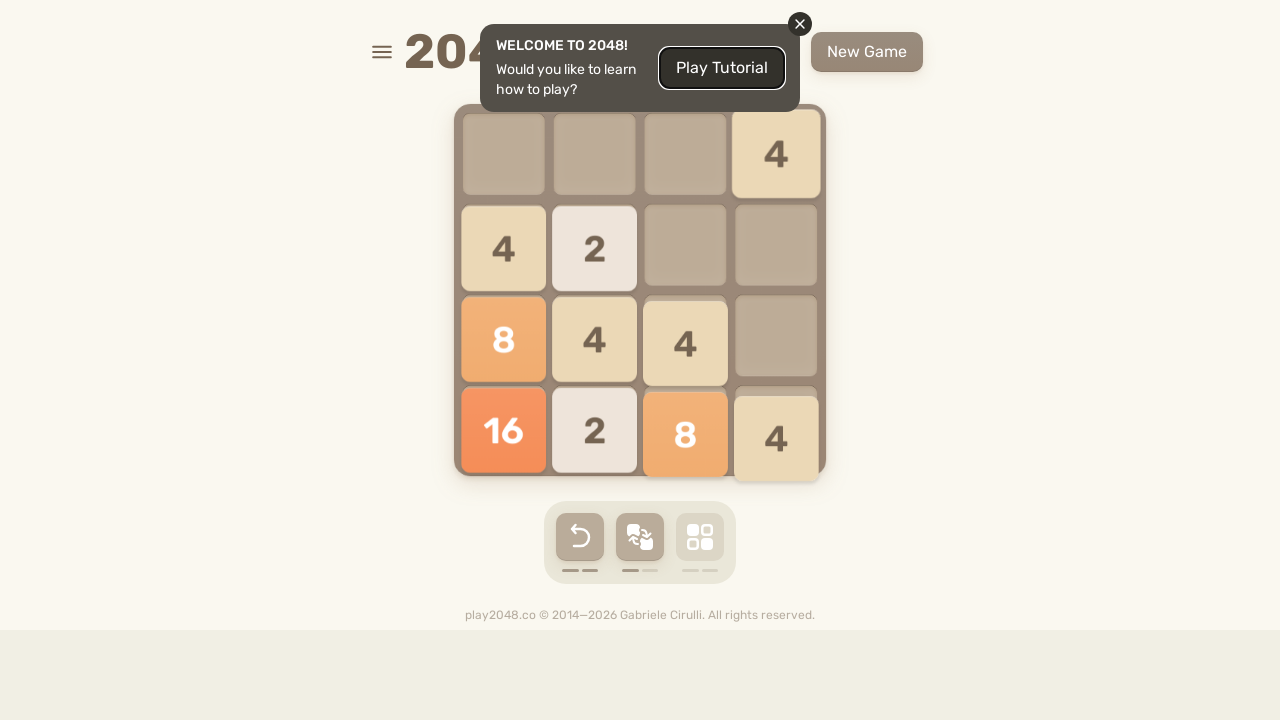

Pressed ArrowLeft to move tiles left on html
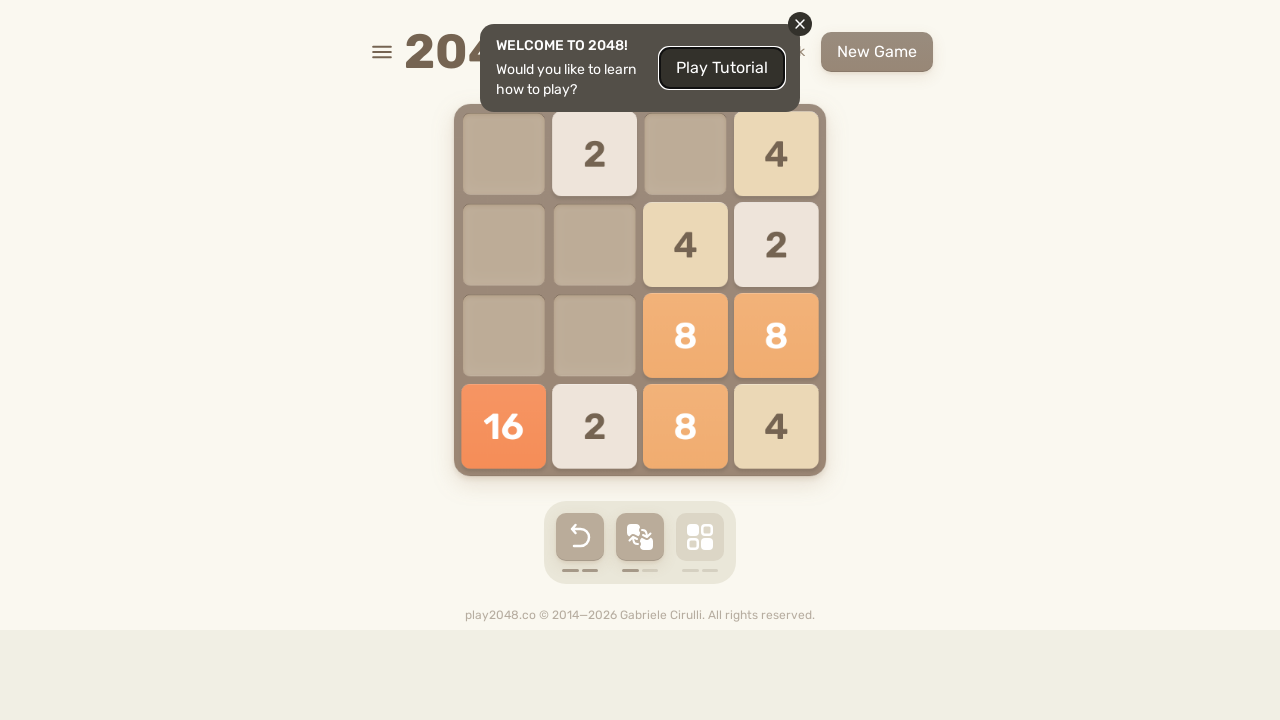

Pressed ArrowUp to move tiles up on html
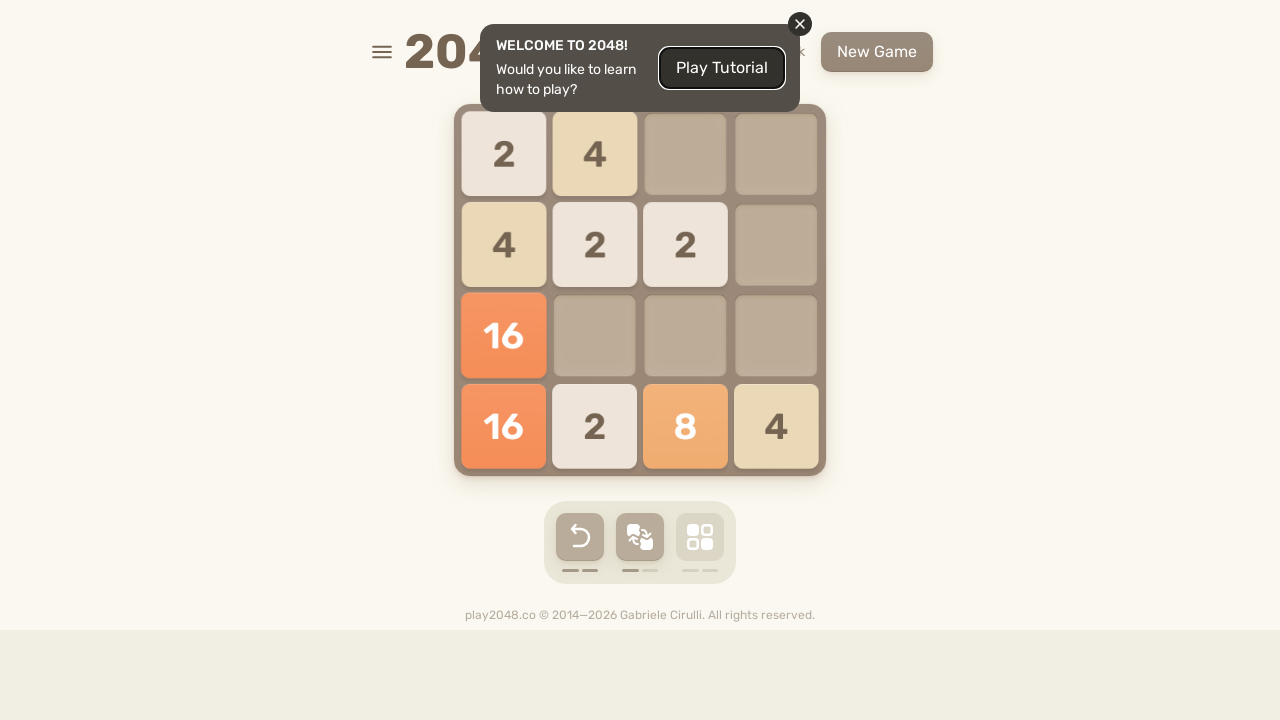

Pressed ArrowDown to move tiles down on html
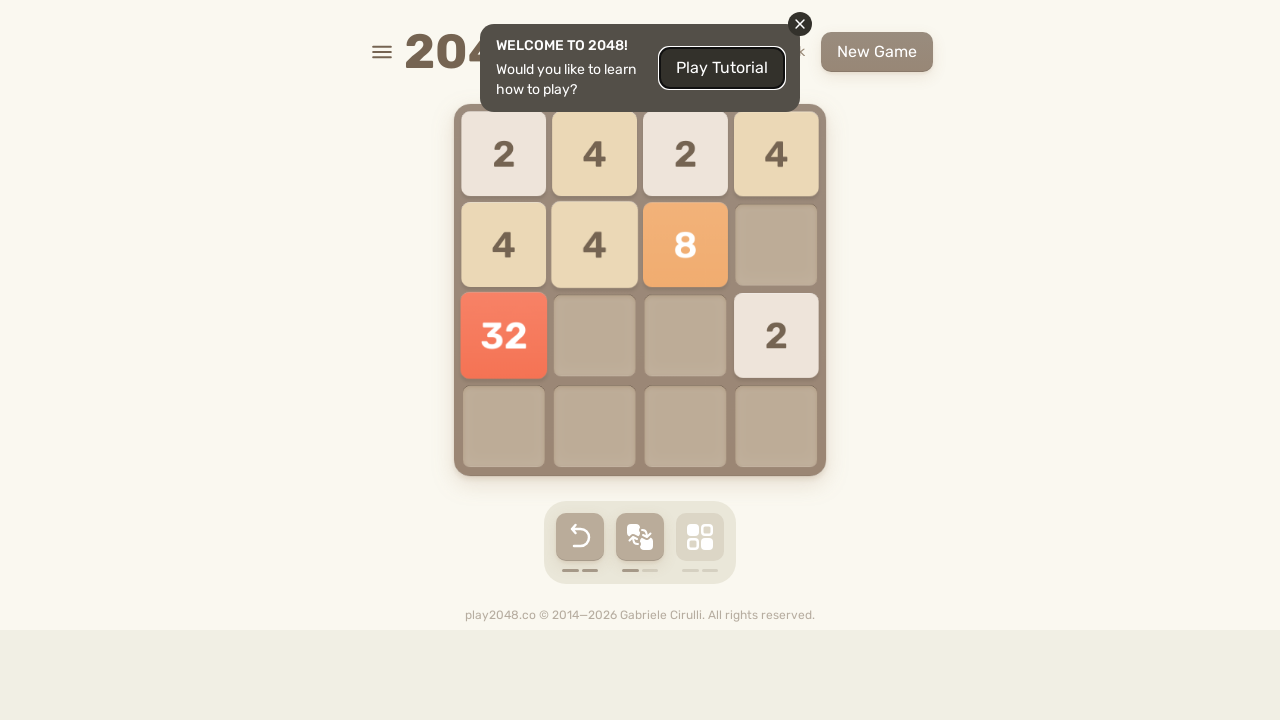

Pressed ArrowRight to move tiles right on html
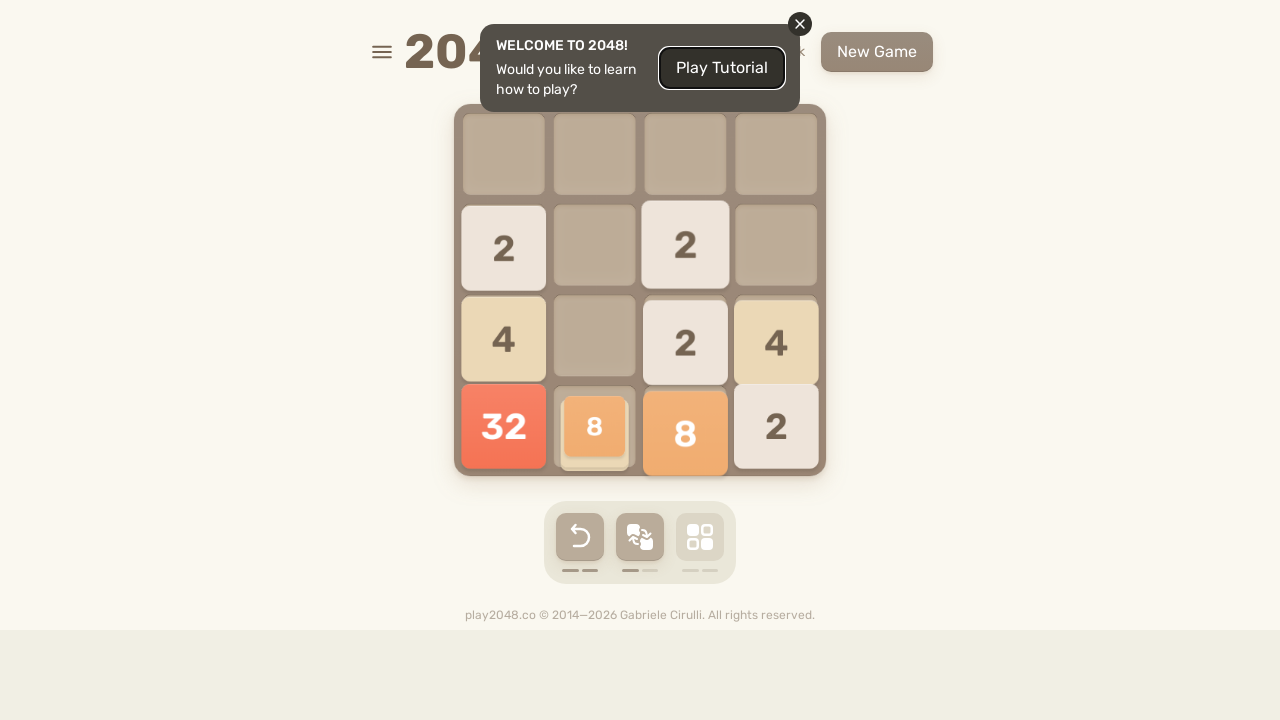

Pressed ArrowLeft to move tiles left on html
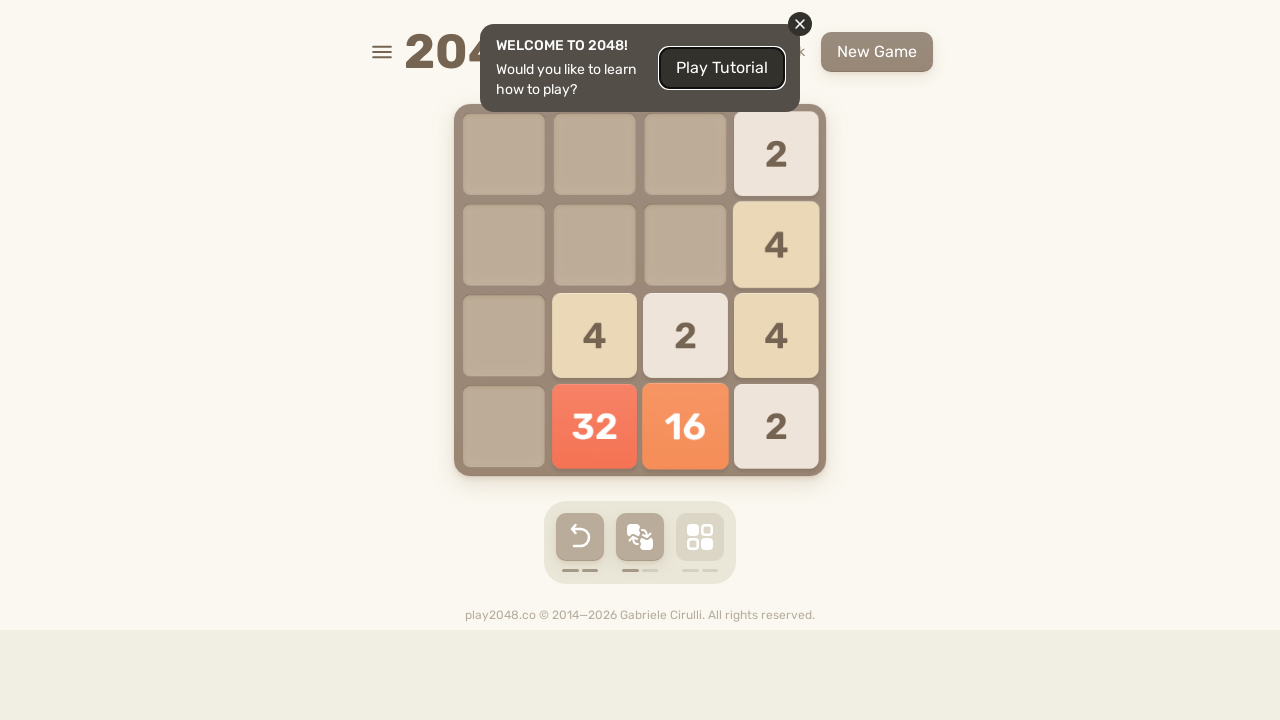

Pressed ArrowUp to move tiles up on html
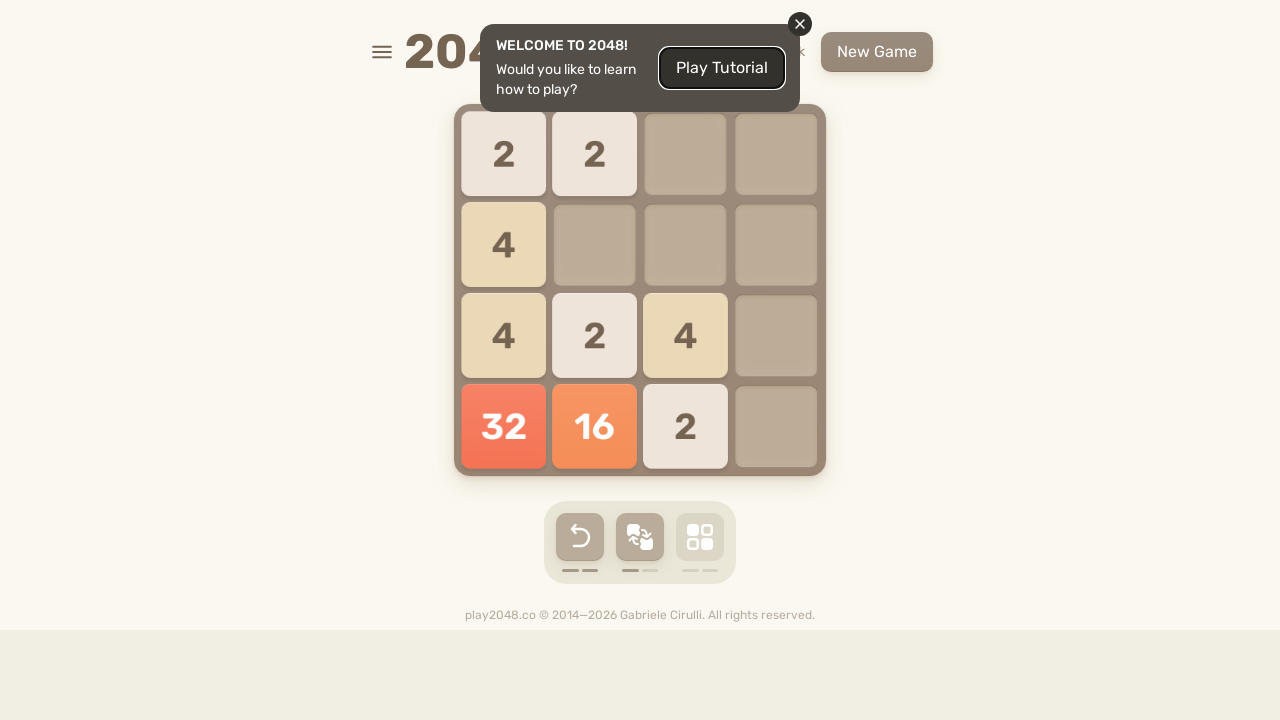

Pressed ArrowDown to move tiles down on html
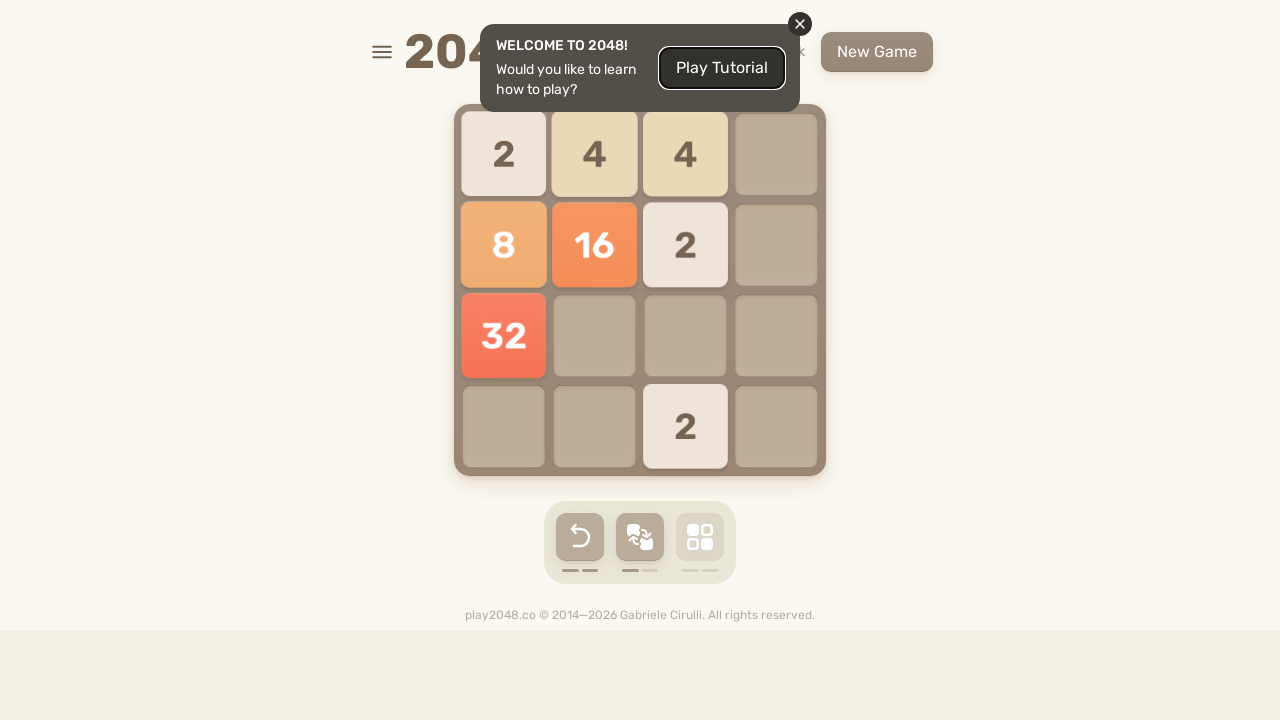

Pressed ArrowRight to move tiles right on html
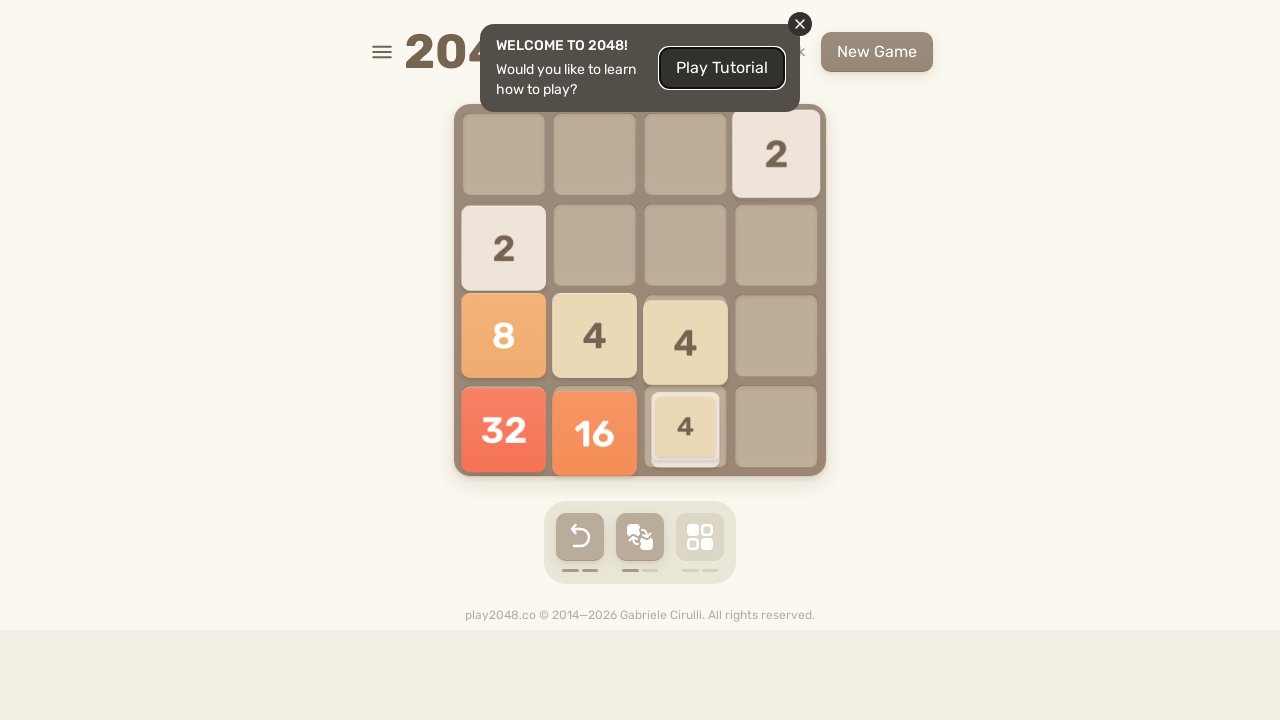

Pressed ArrowLeft to move tiles left on html
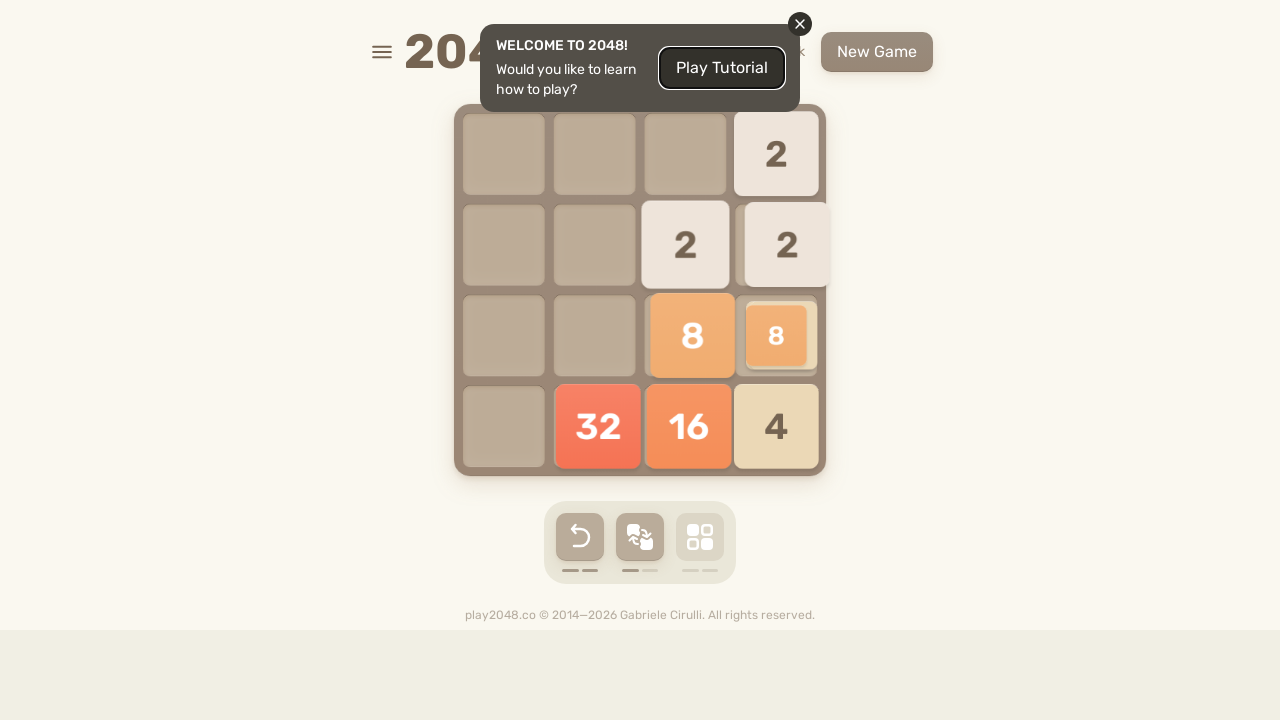

Pressed ArrowUp to move tiles up on html
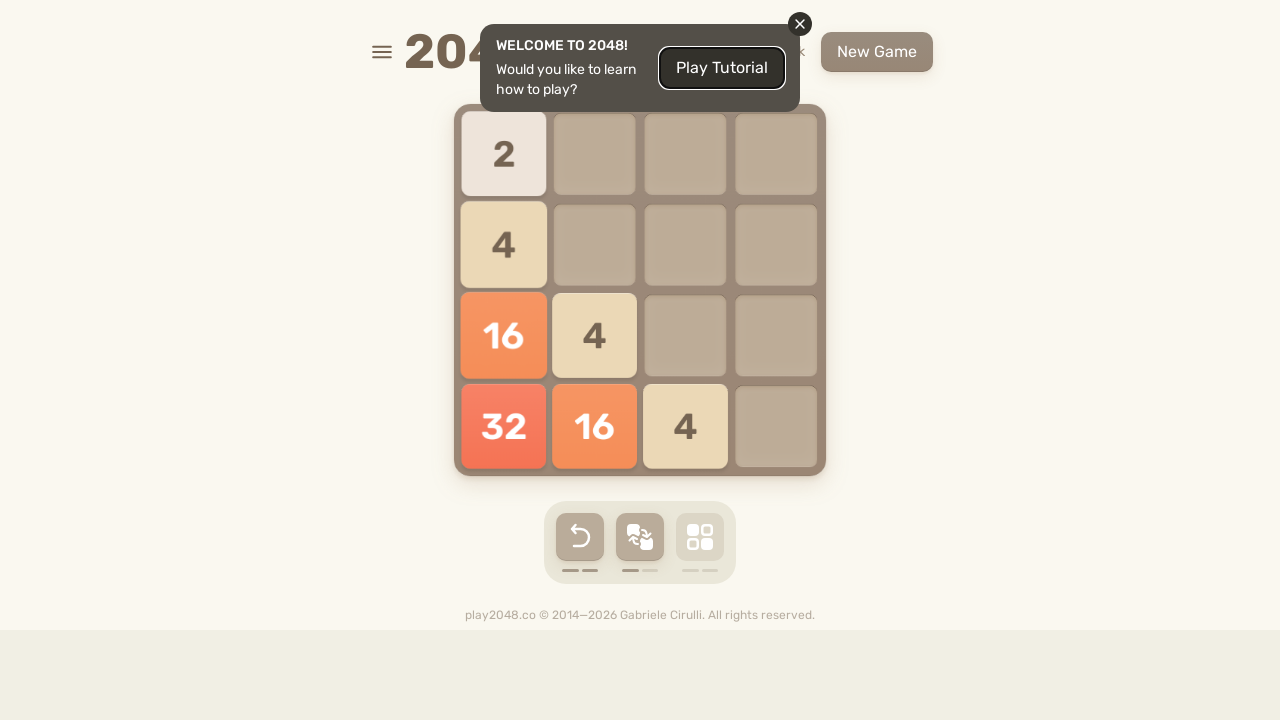

Pressed ArrowDown to move tiles down on html
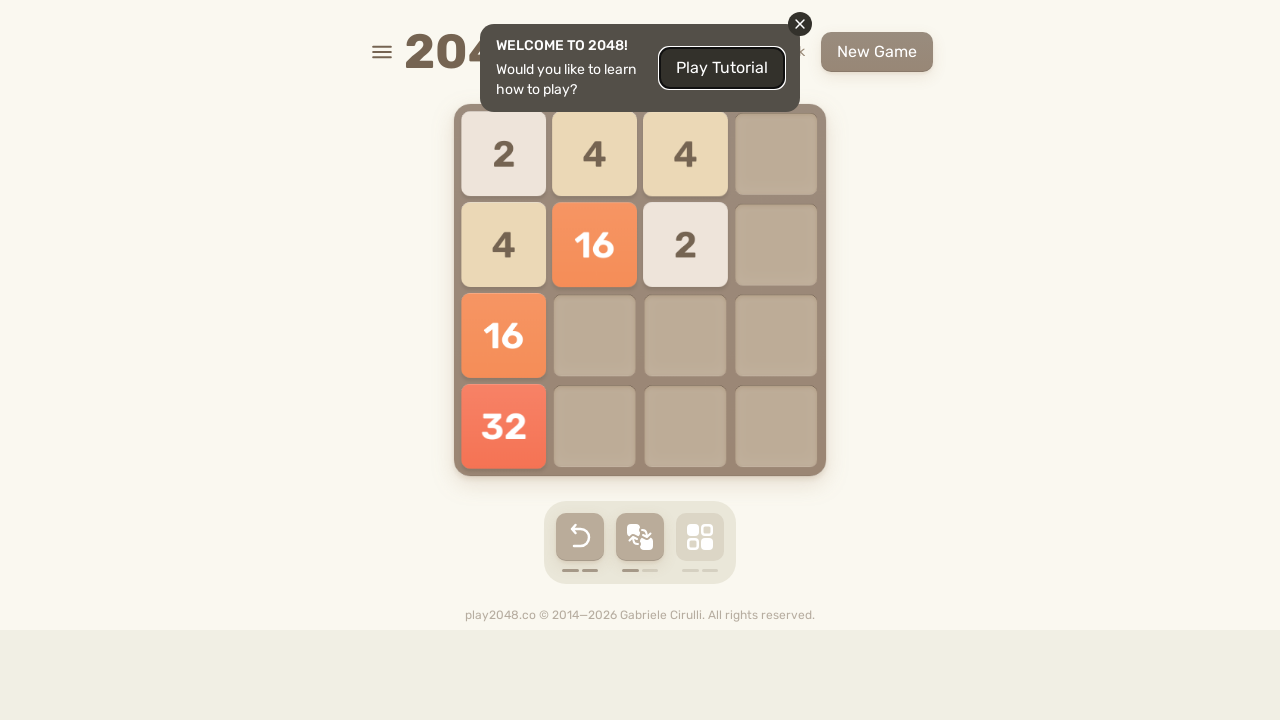

Pressed ArrowRight to move tiles right on html
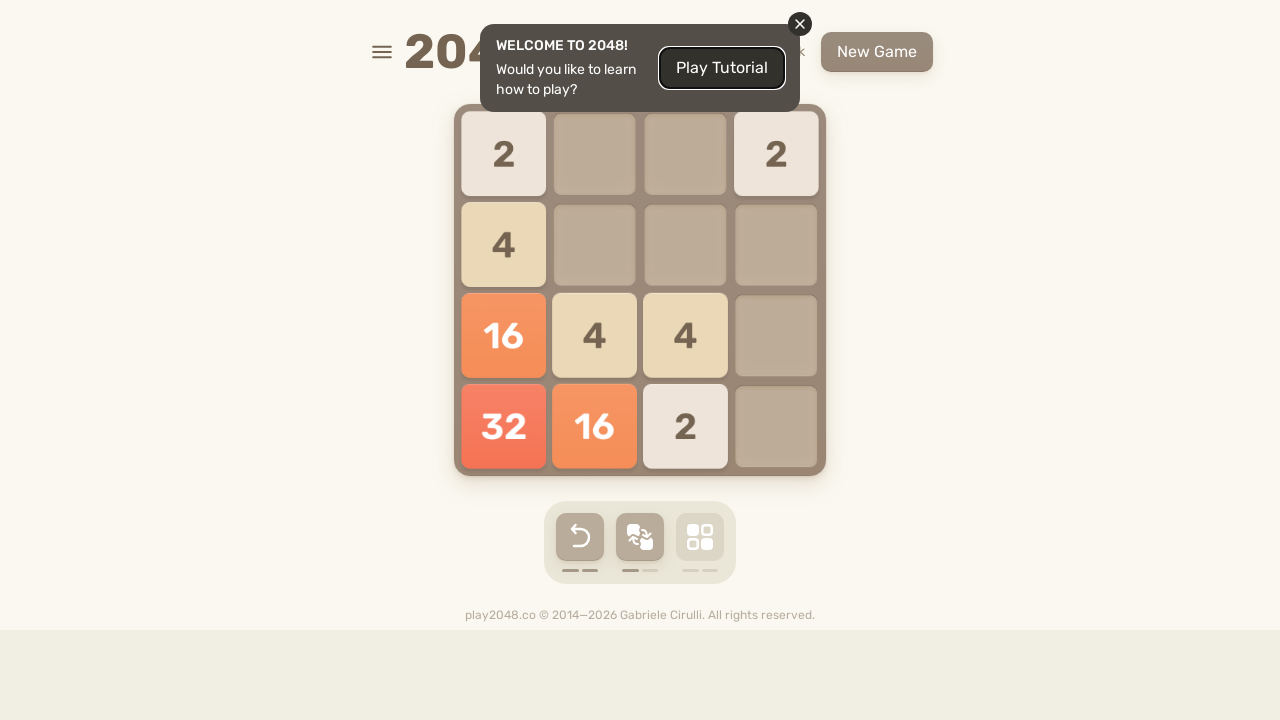

Pressed ArrowLeft to move tiles left on html
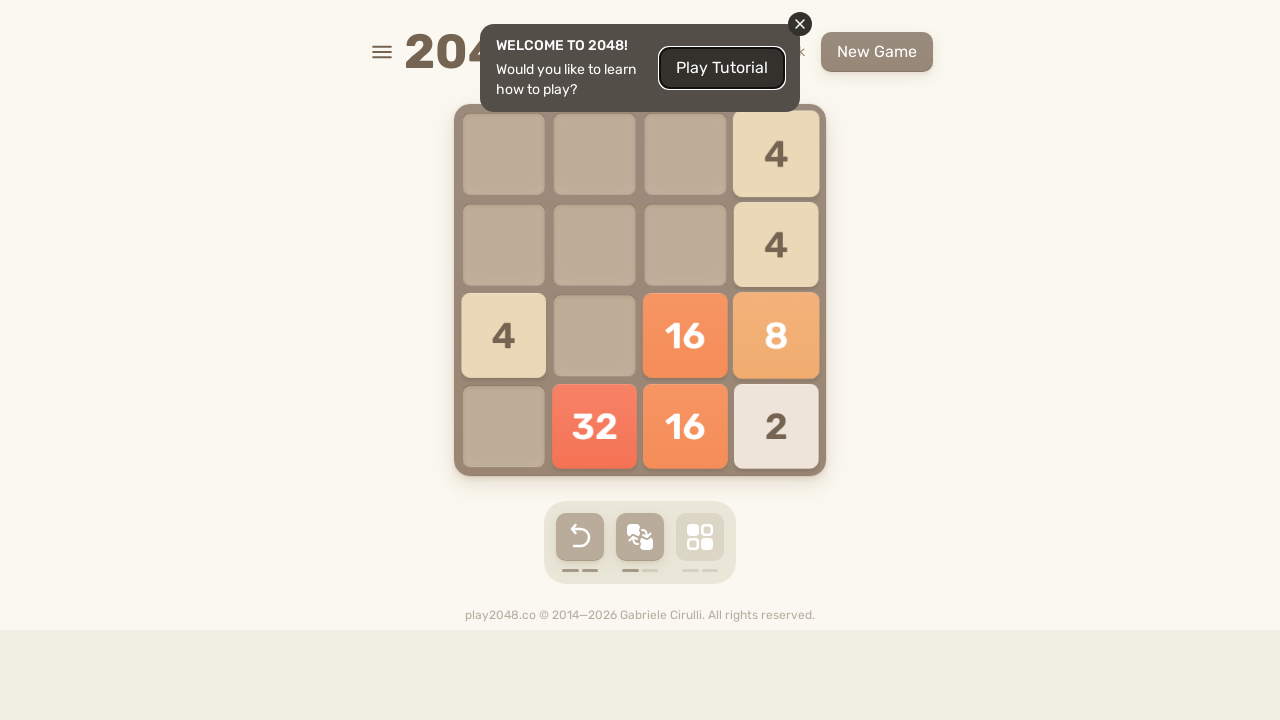

Pressed ArrowUp to move tiles up on html
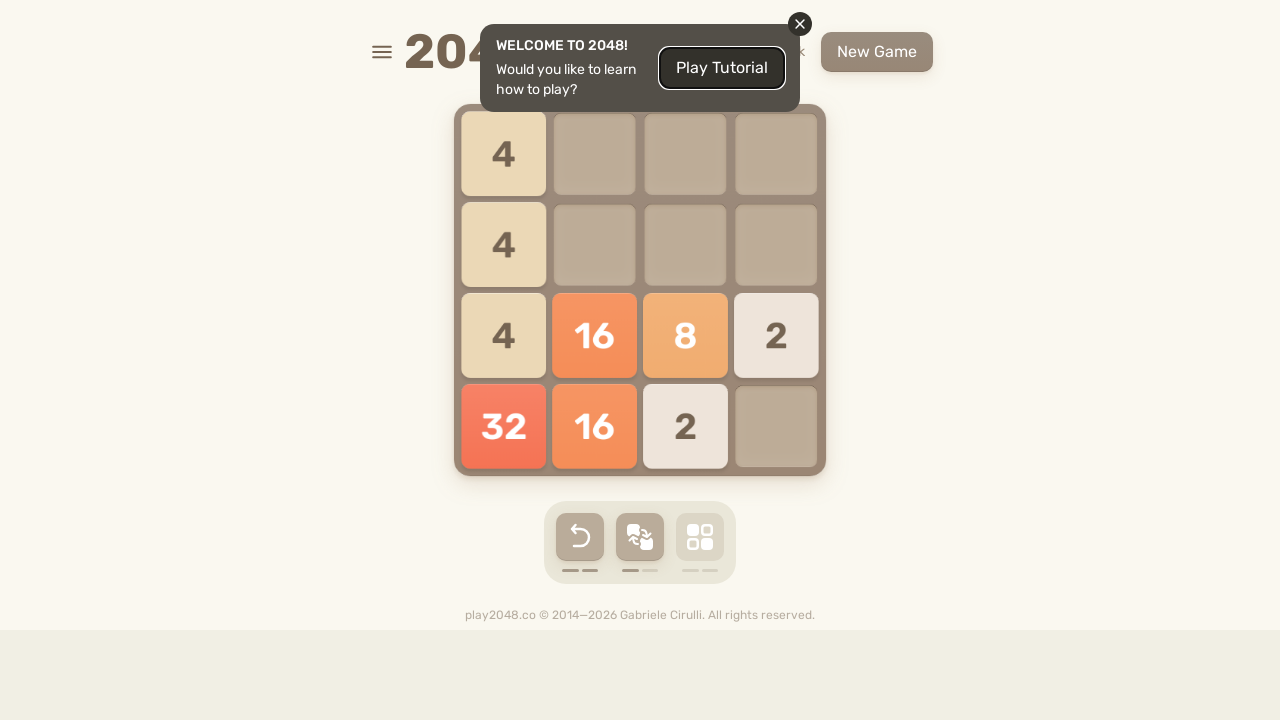

Pressed ArrowDown to move tiles down on html
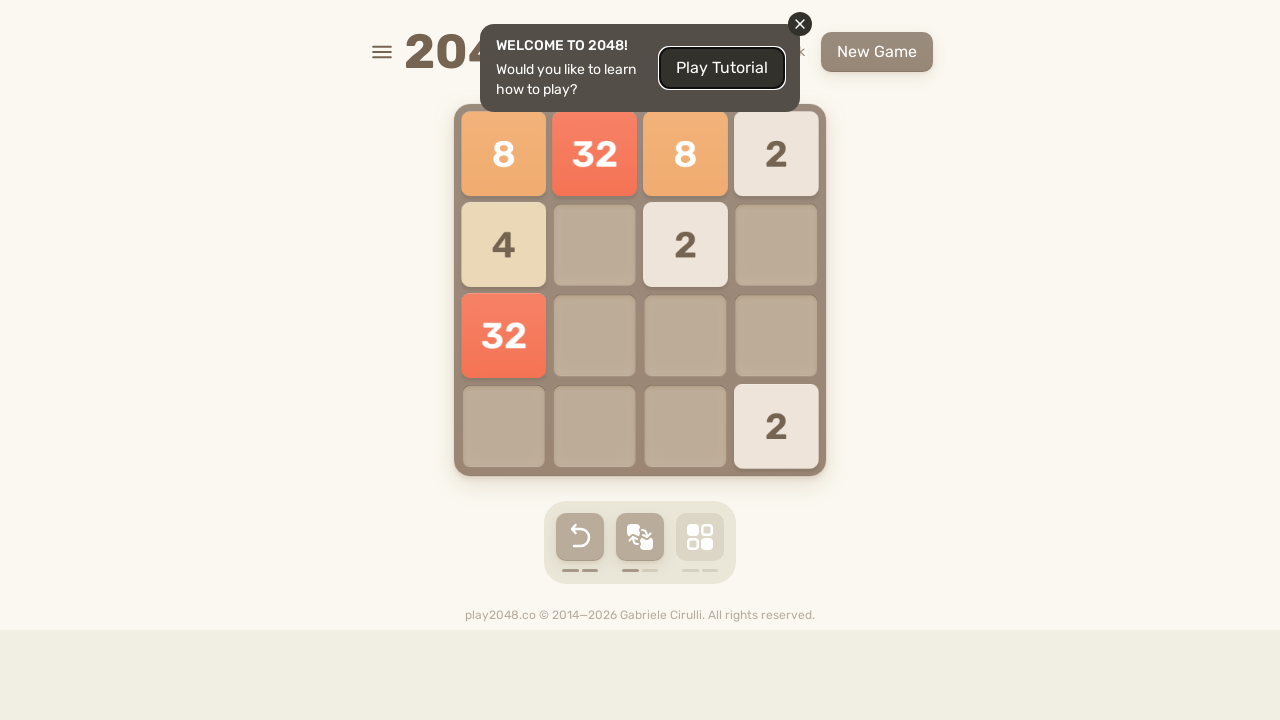

Pressed ArrowRight to move tiles right on html
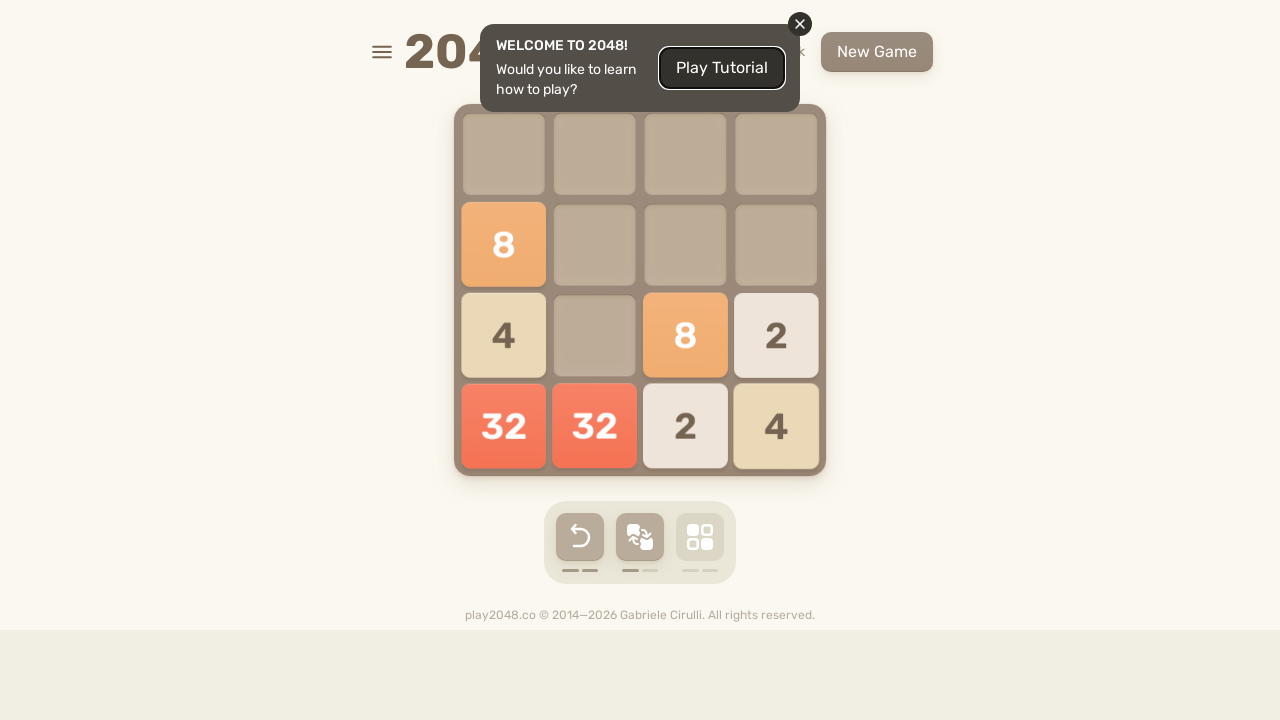

Pressed ArrowLeft to move tiles left on html
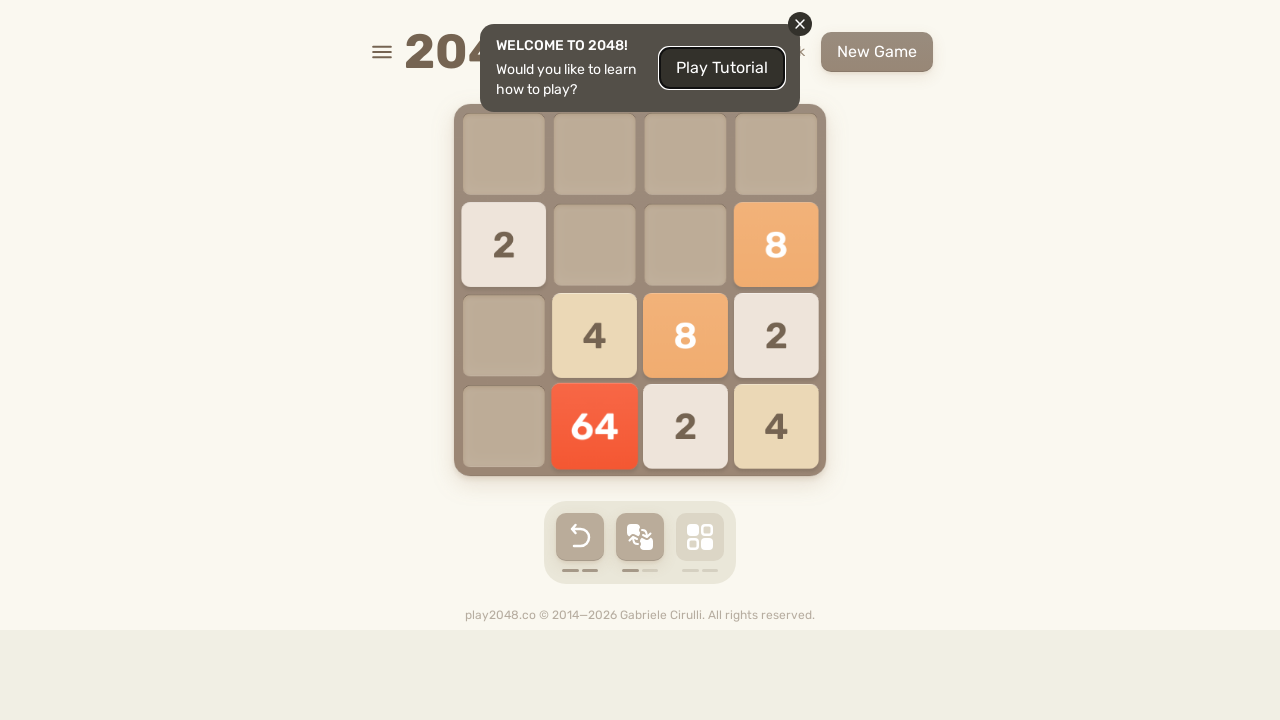

Waited 500ms to observe final game state
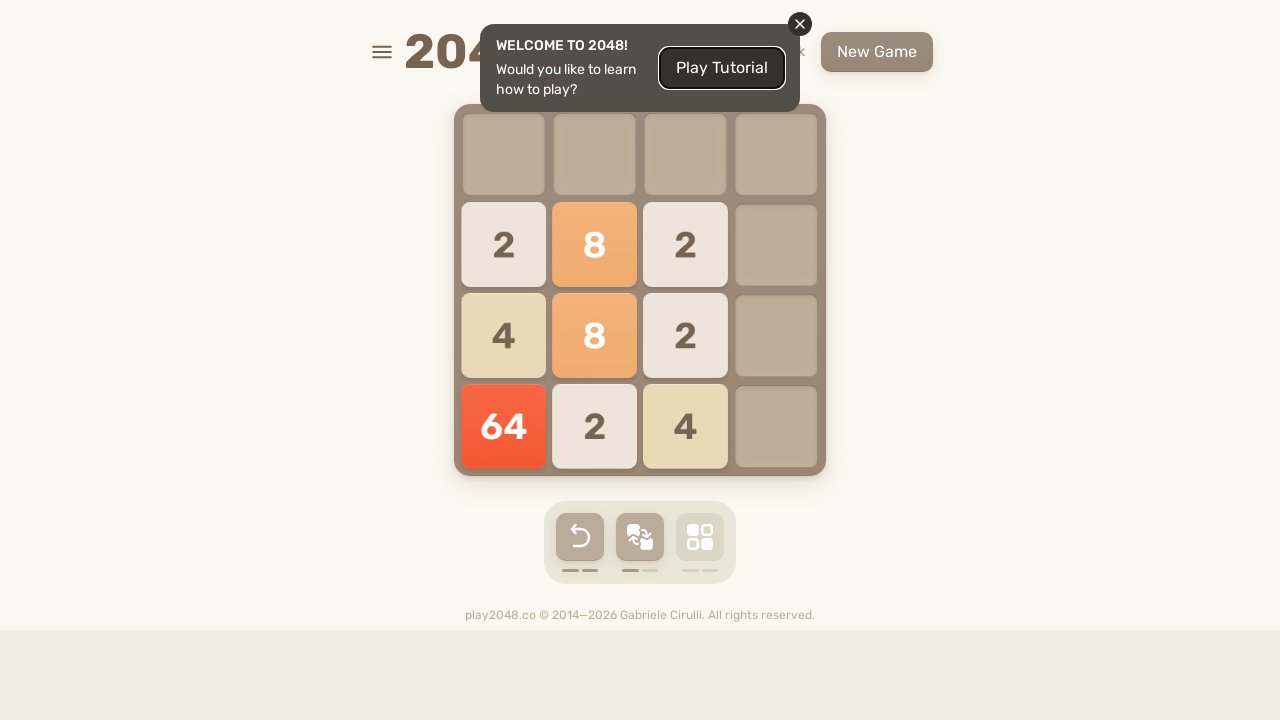

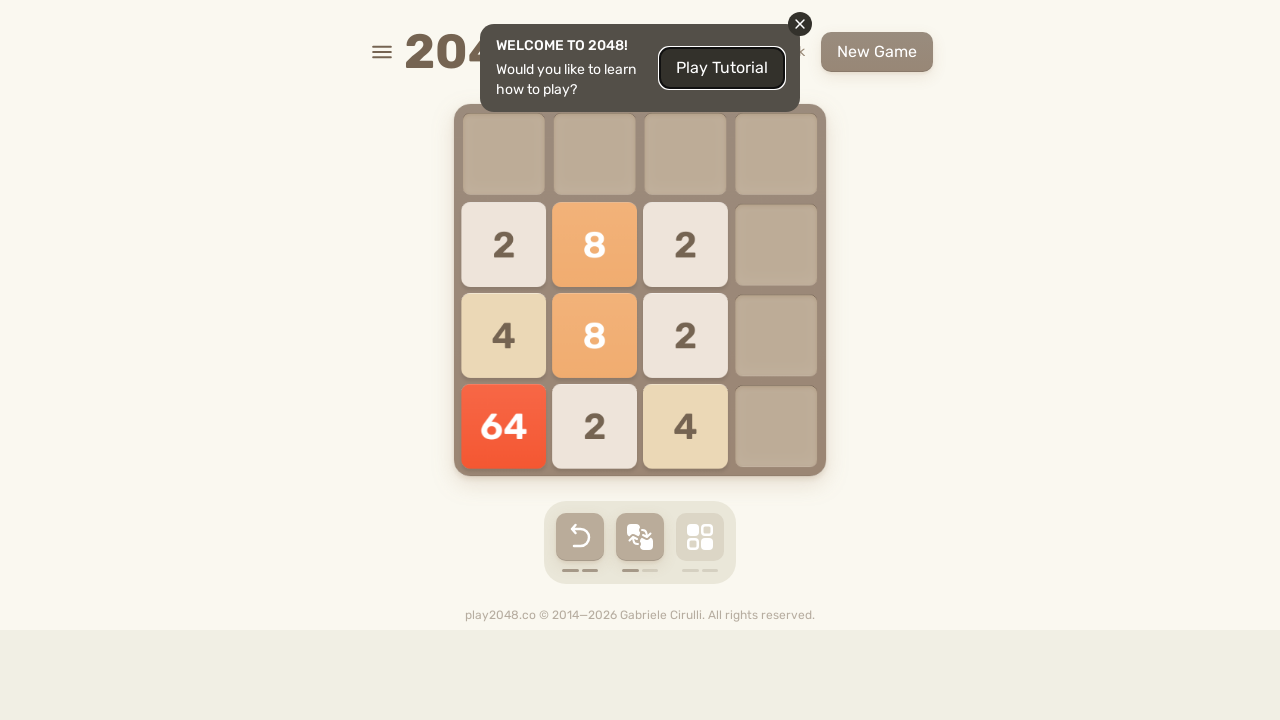